Tests a calculator application by performing multiplication operations in a loop, entering different number combinations and verifying results are displayed

Starting URL: http://juliemr.github.io/protractor-demo/

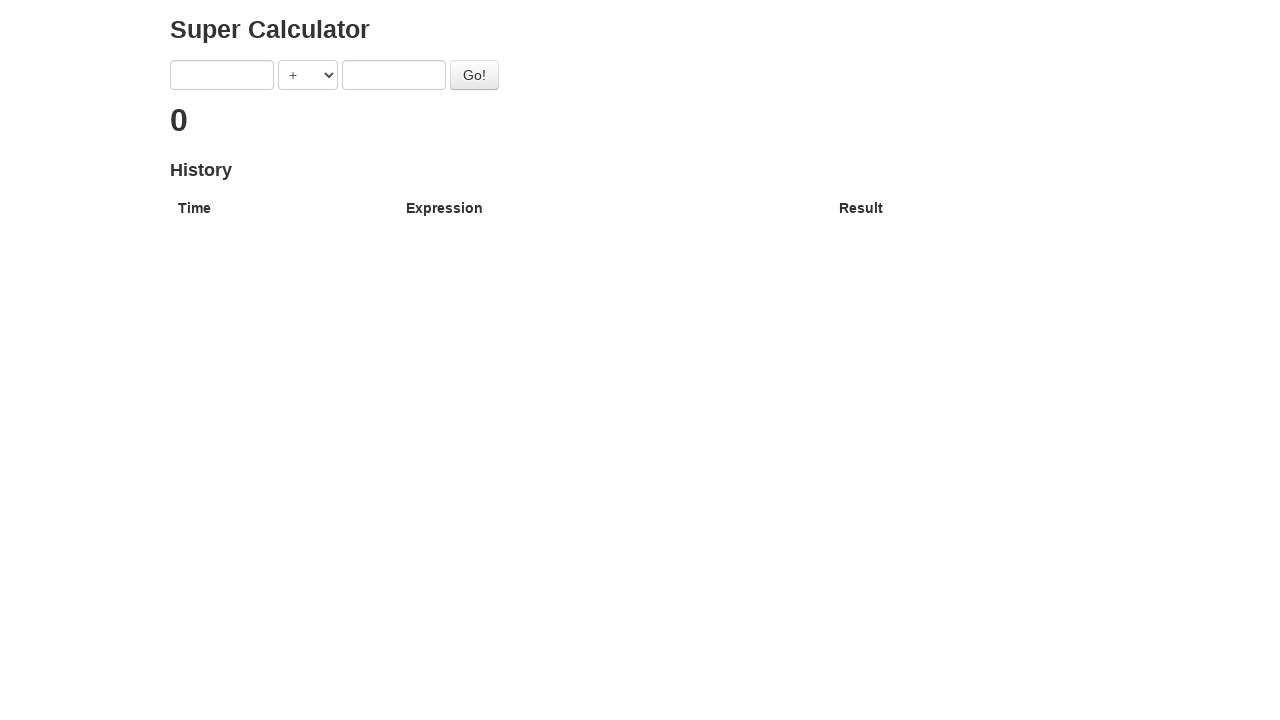

Navigated to calculator application
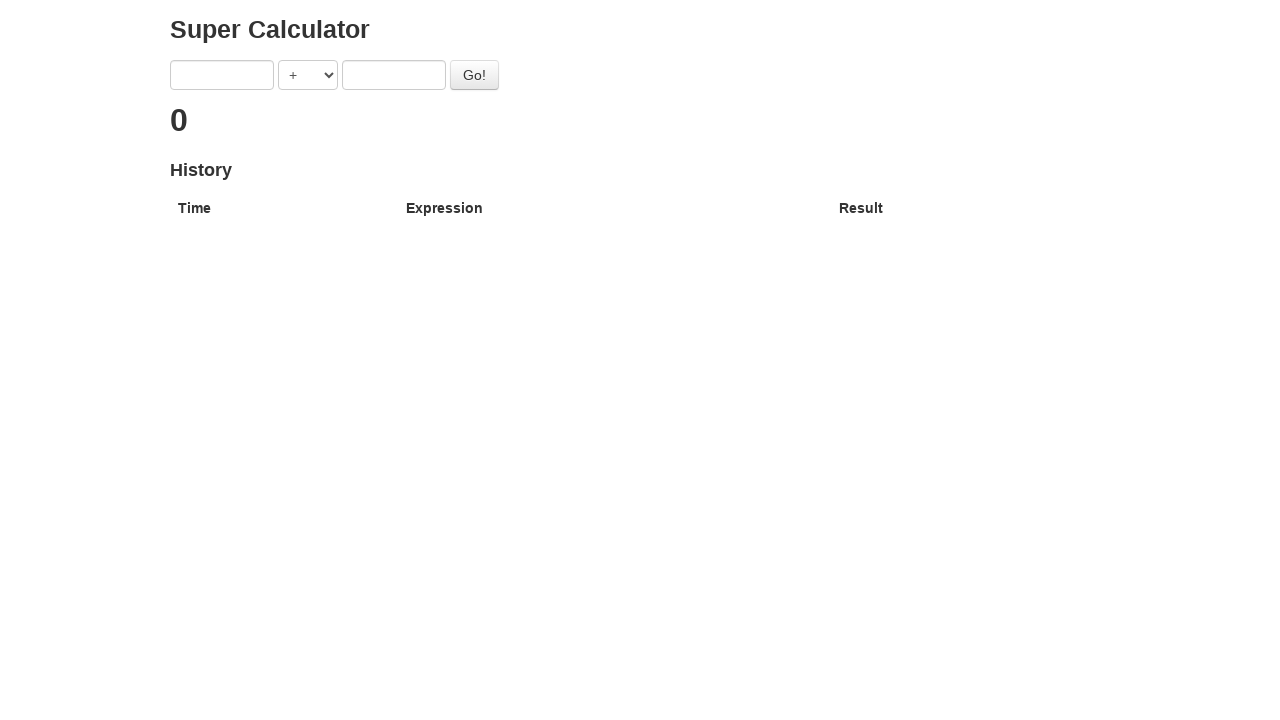

Selected multiplication operator from dropdown on form select
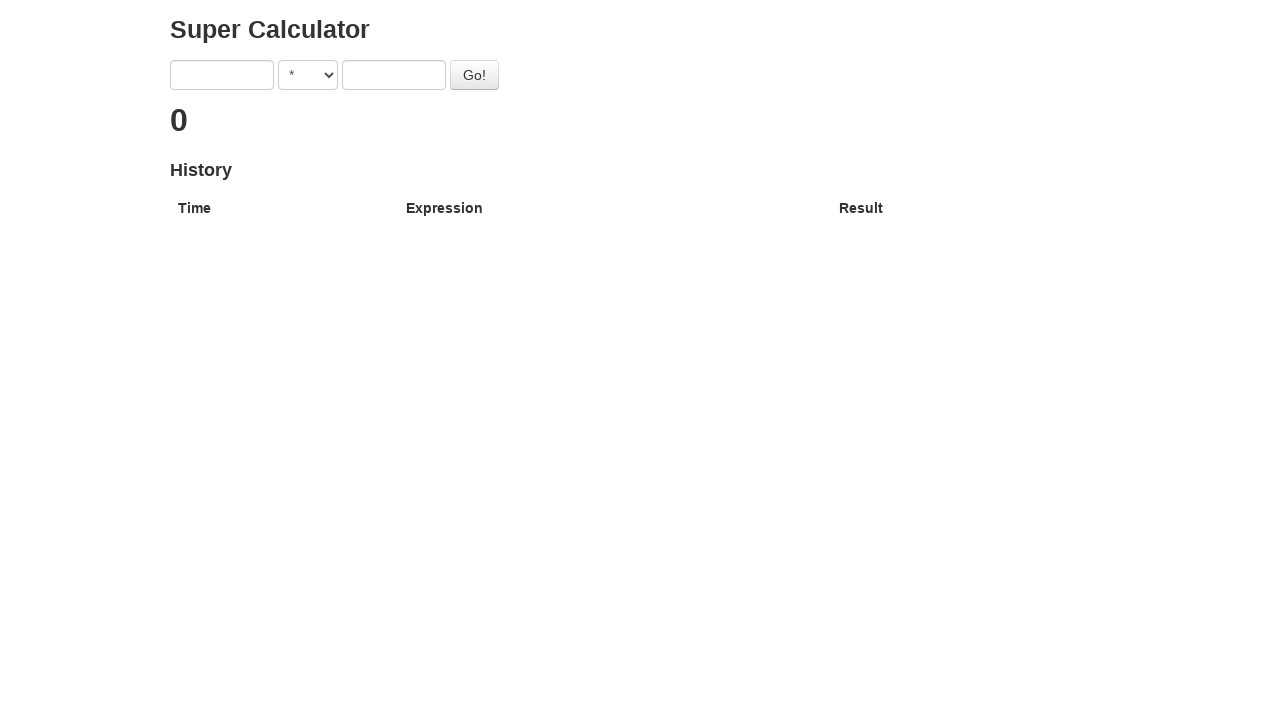

Entered first number: 1 on input:nth-child(1)
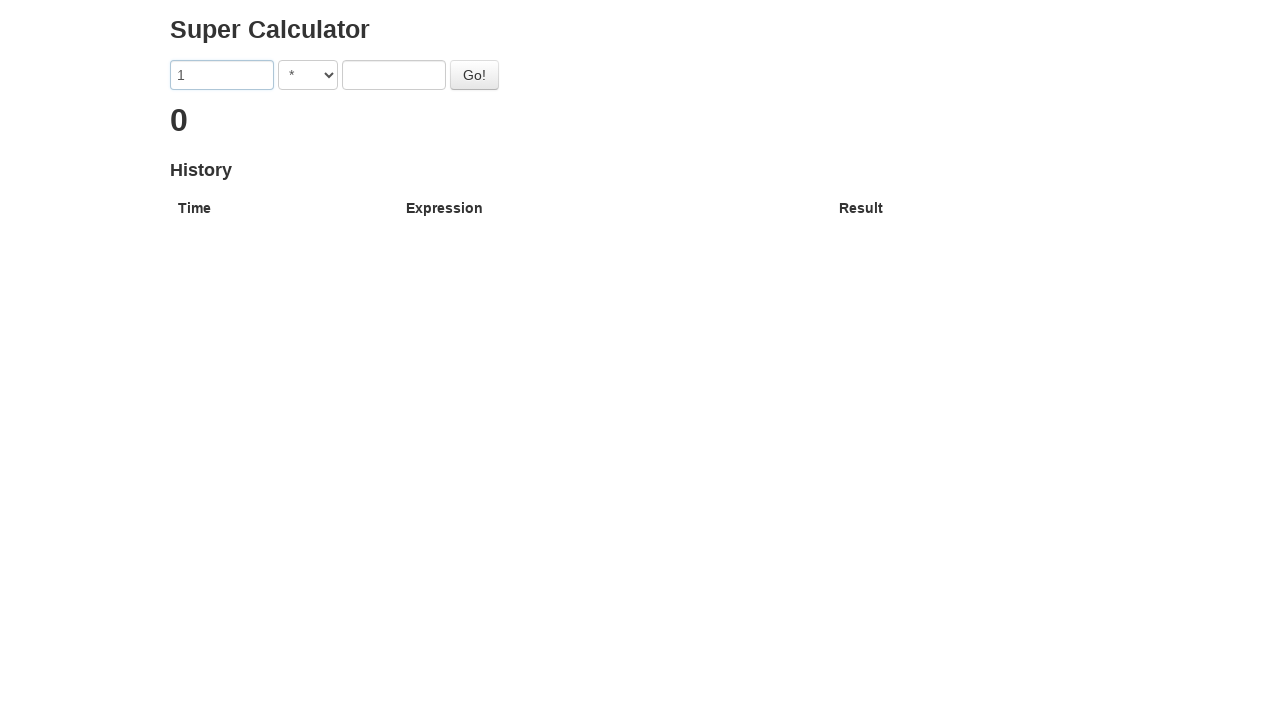

Entered second number: 1 on input:nth-child(3)
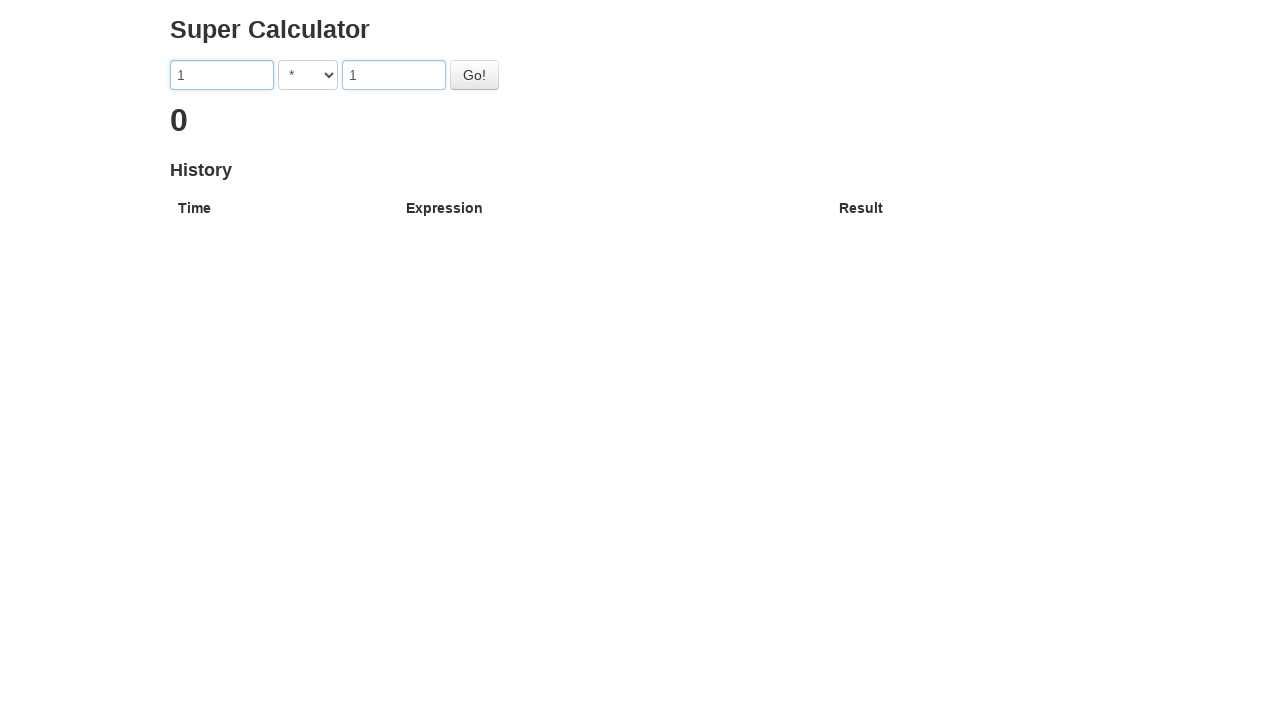

Clicked calculate button for 1 * 1 at (474, 75) on #gobutton
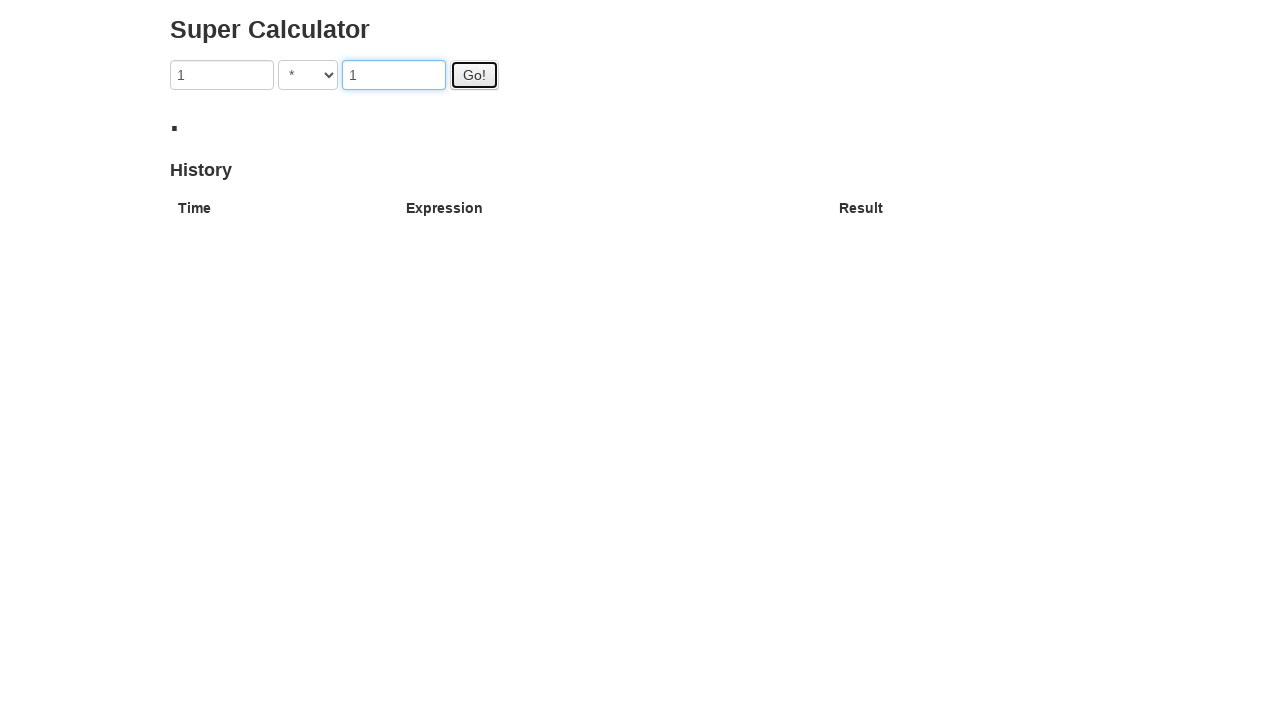

Waited for calculation result to appear
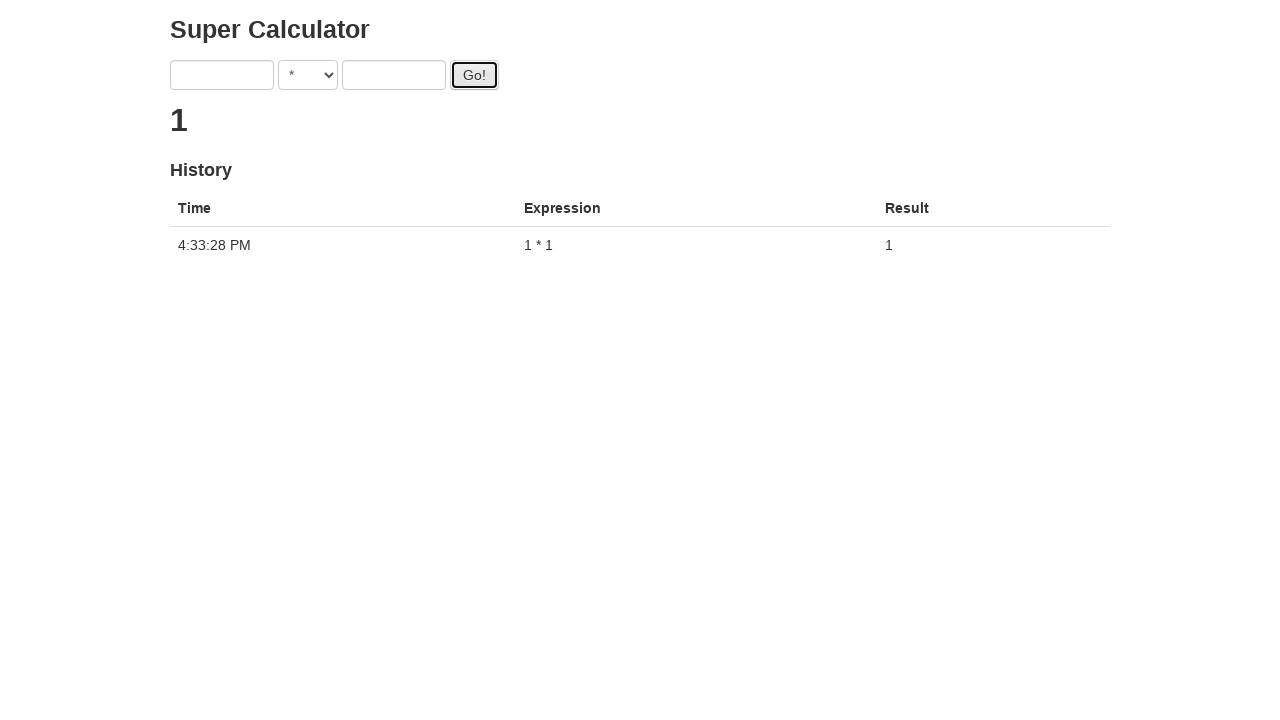

Retrieved result: 1
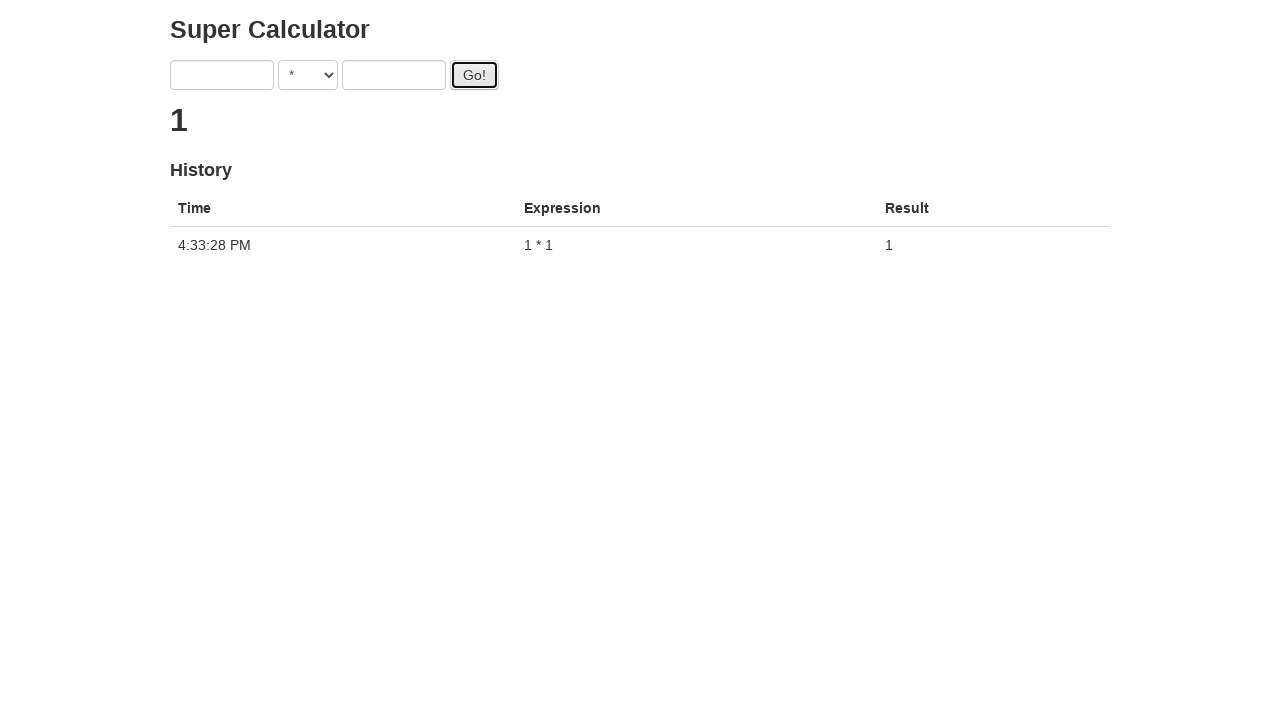

Entered first number: 1 on input:nth-child(1)
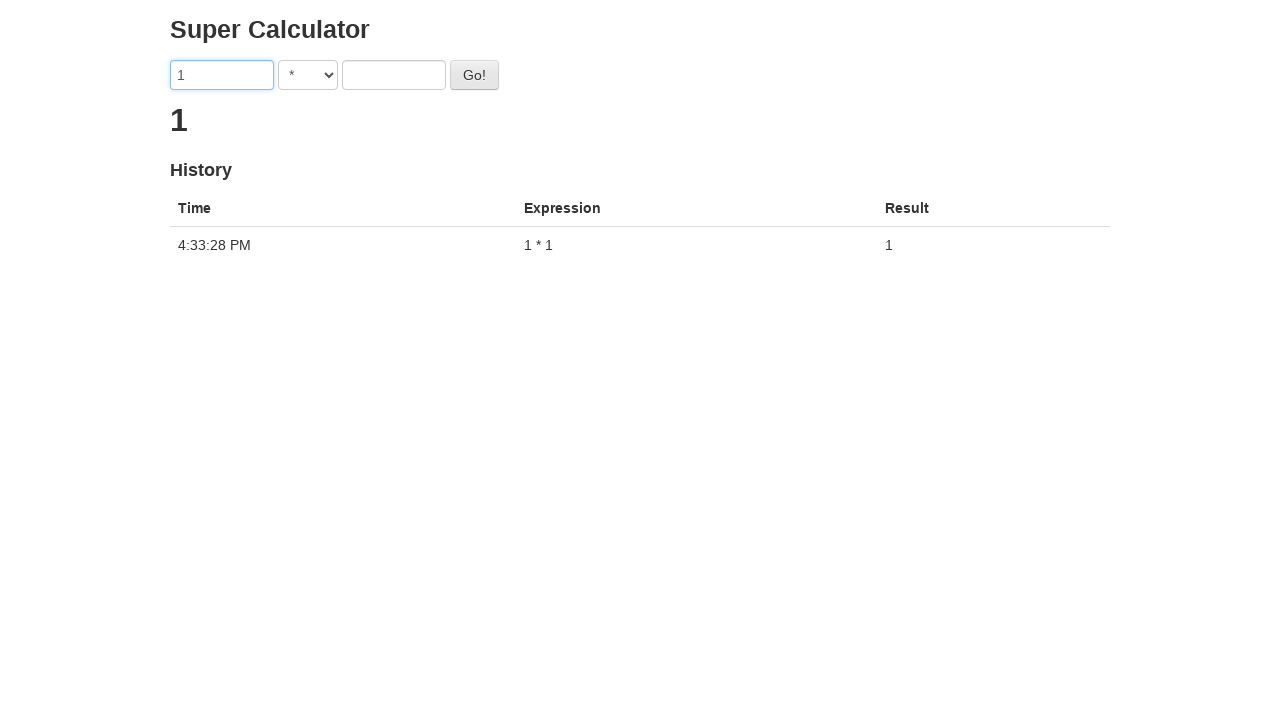

Entered second number: 2 on input:nth-child(3)
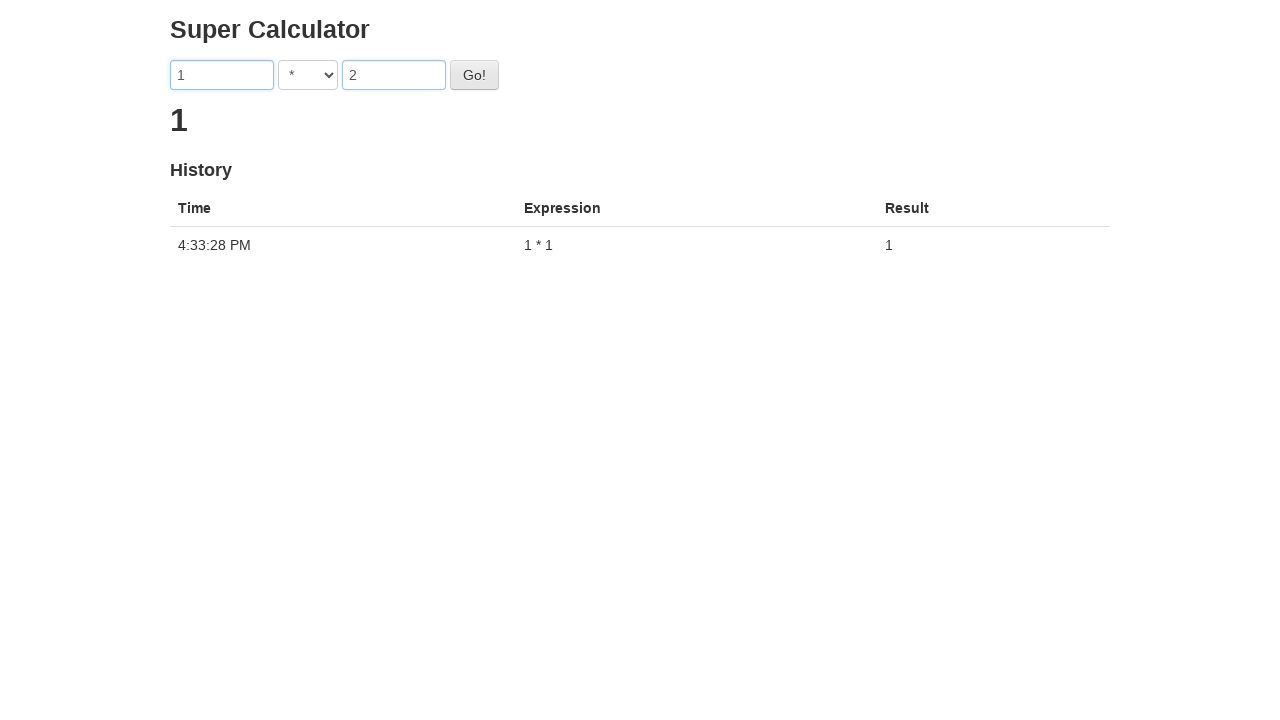

Clicked calculate button for 1 * 2 at (474, 75) on #gobutton
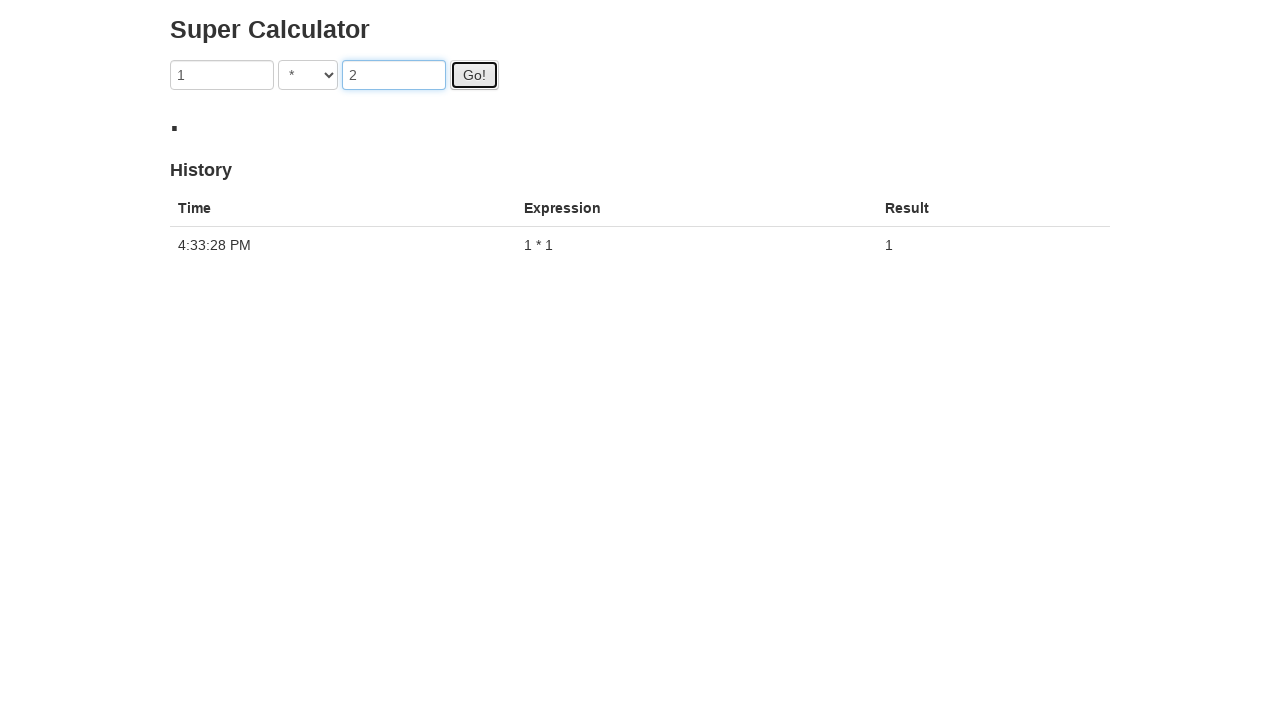

Waited for calculation result to appear
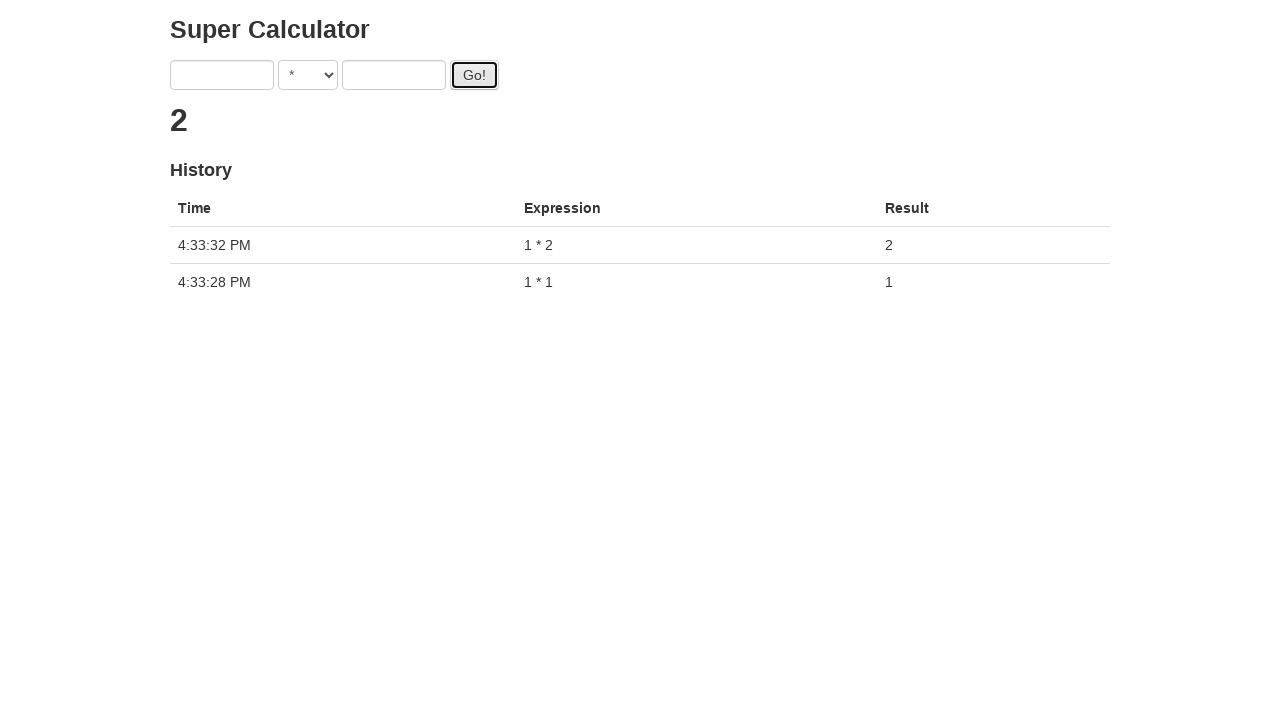

Retrieved result: 2
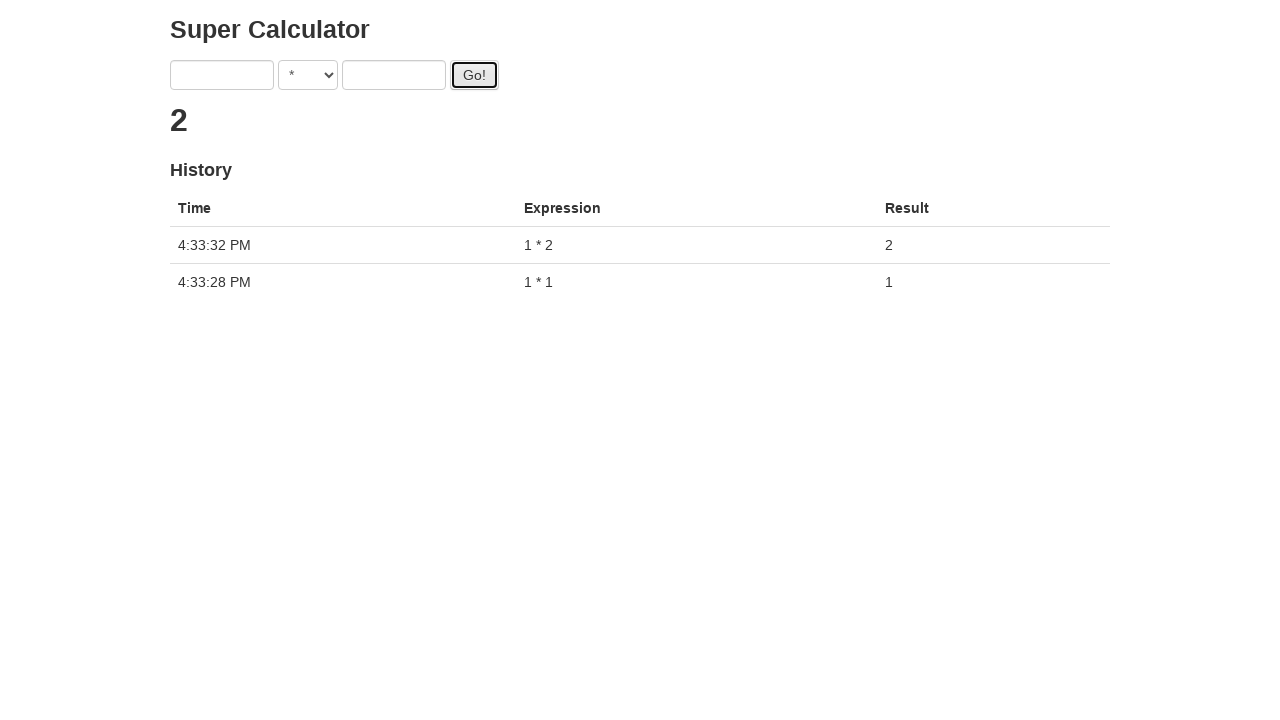

Entered first number: 1 on input:nth-child(1)
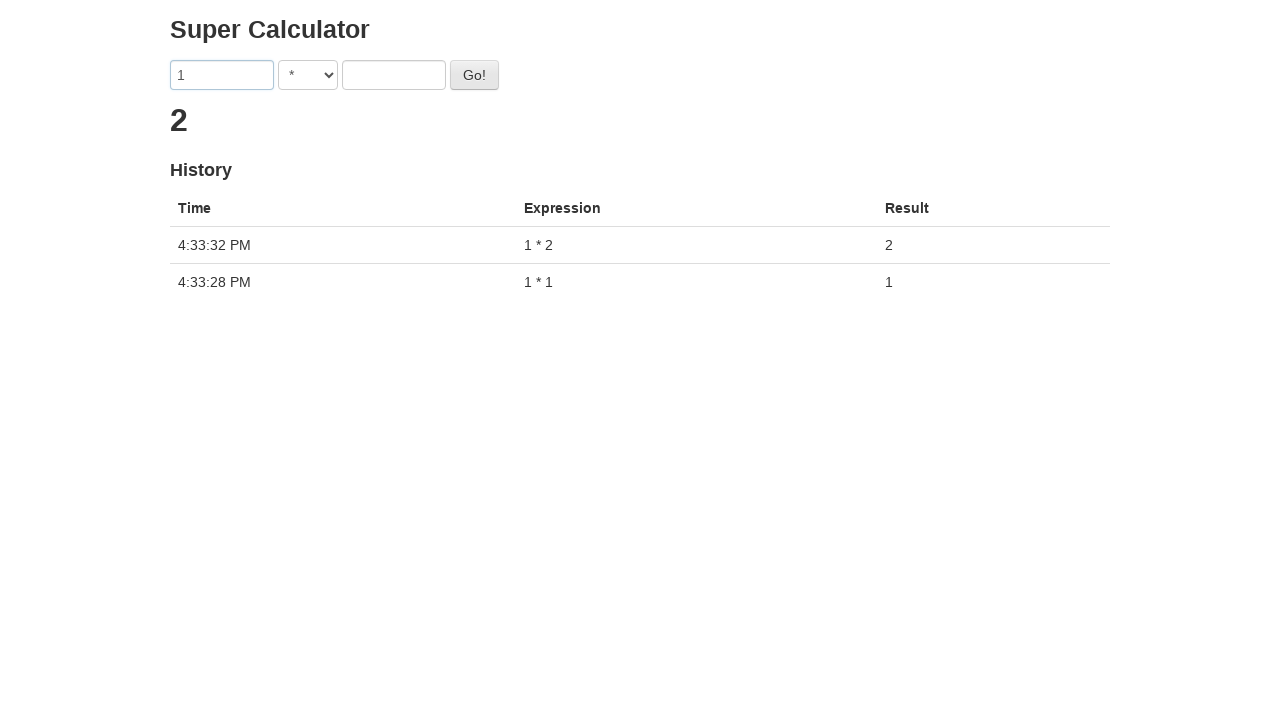

Entered second number: 3 on input:nth-child(3)
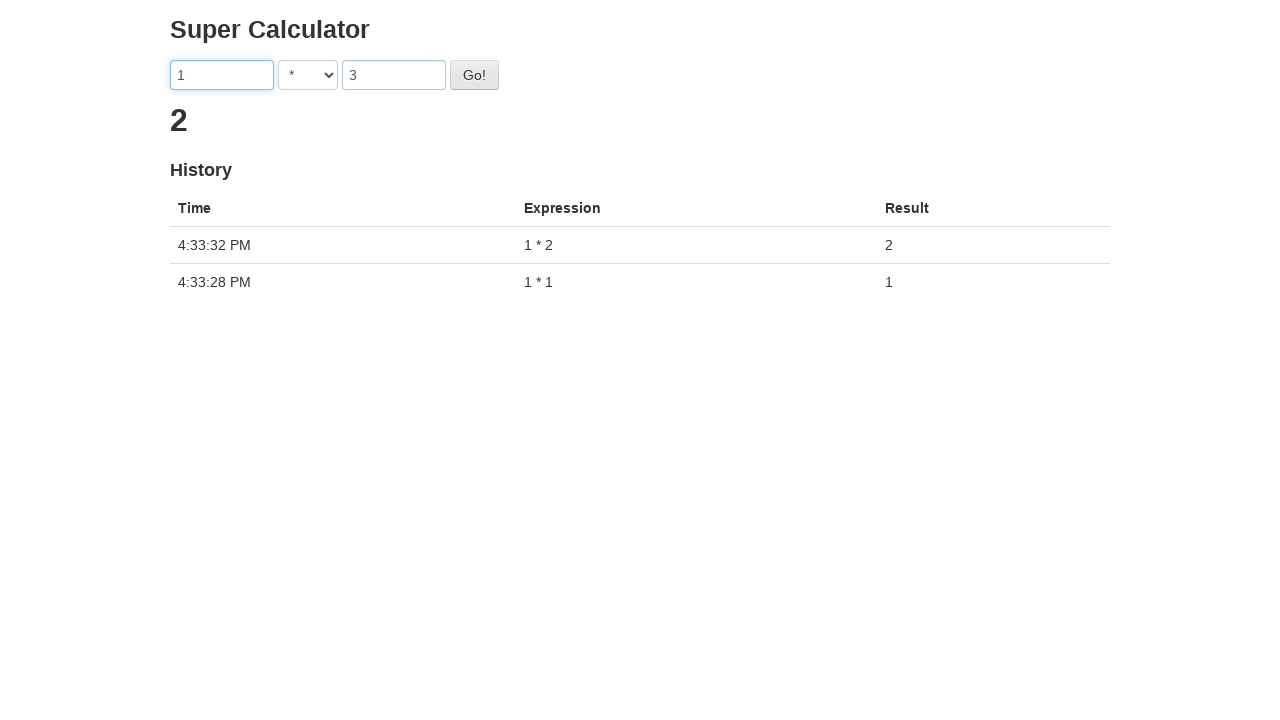

Clicked calculate button for 1 * 3 at (474, 75) on #gobutton
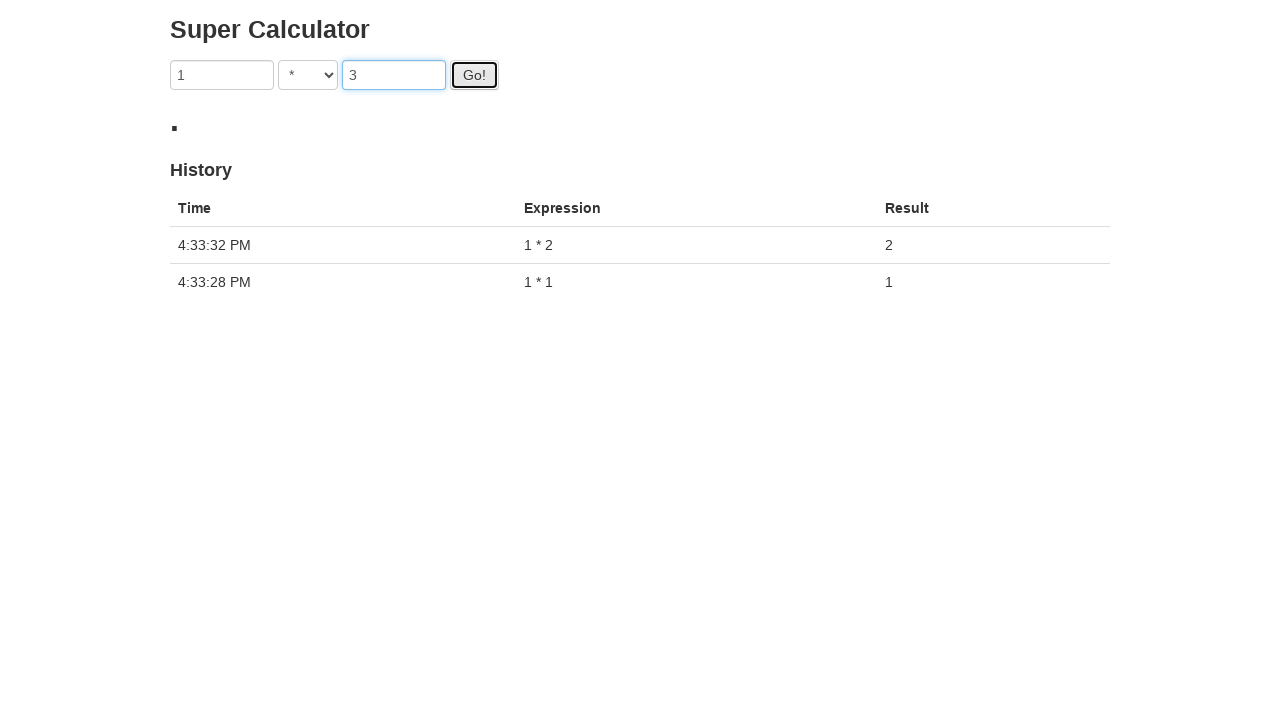

Waited for calculation result to appear
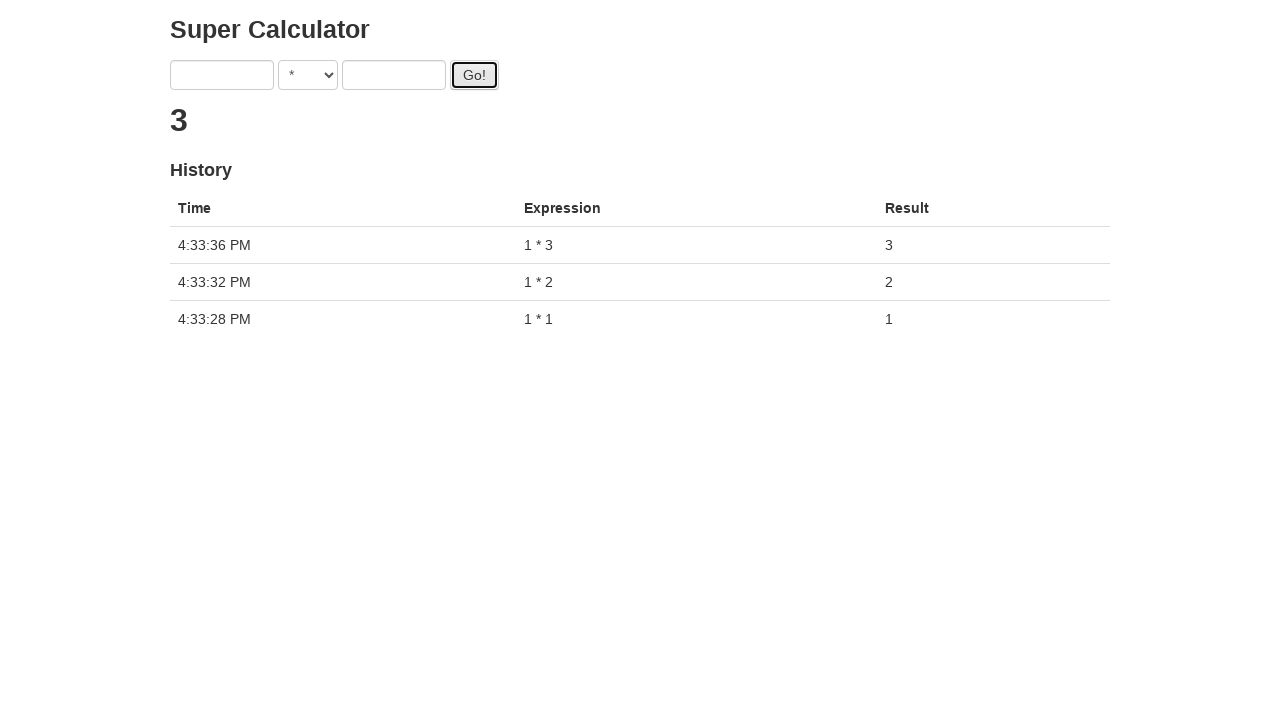

Retrieved result: 3
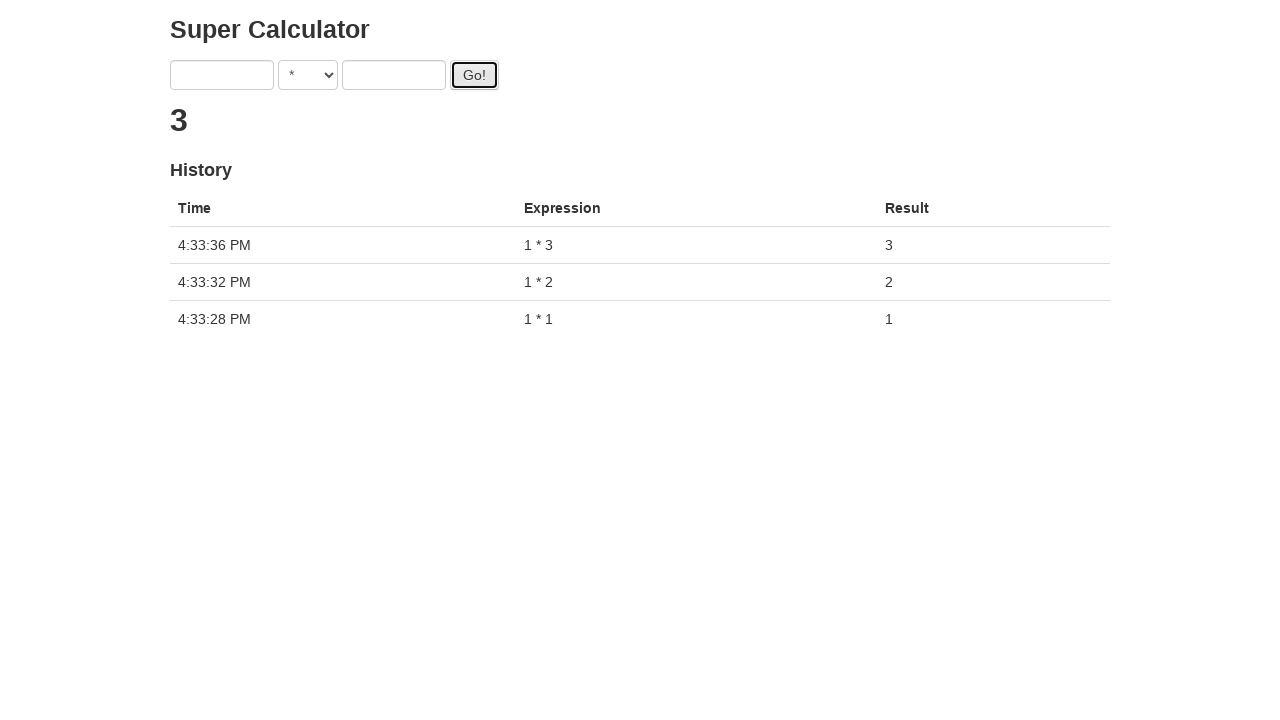

Entered first number: 2 on input:nth-child(1)
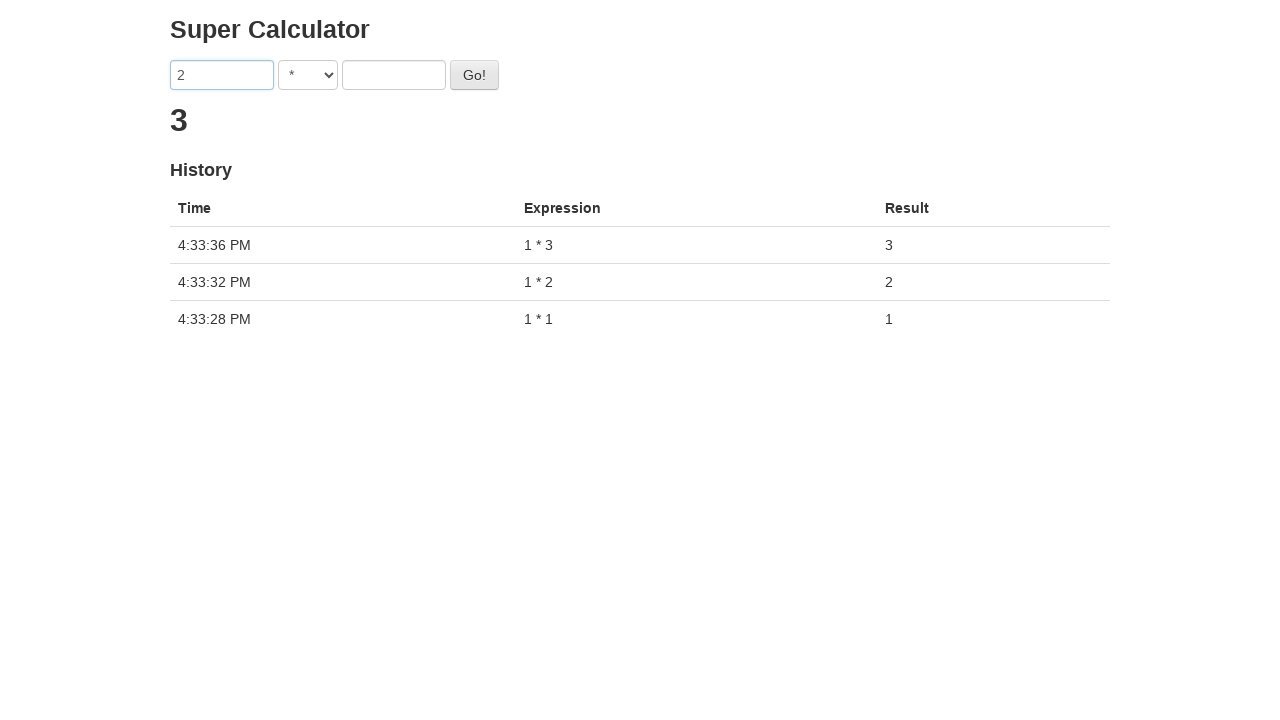

Entered second number: 1 on input:nth-child(3)
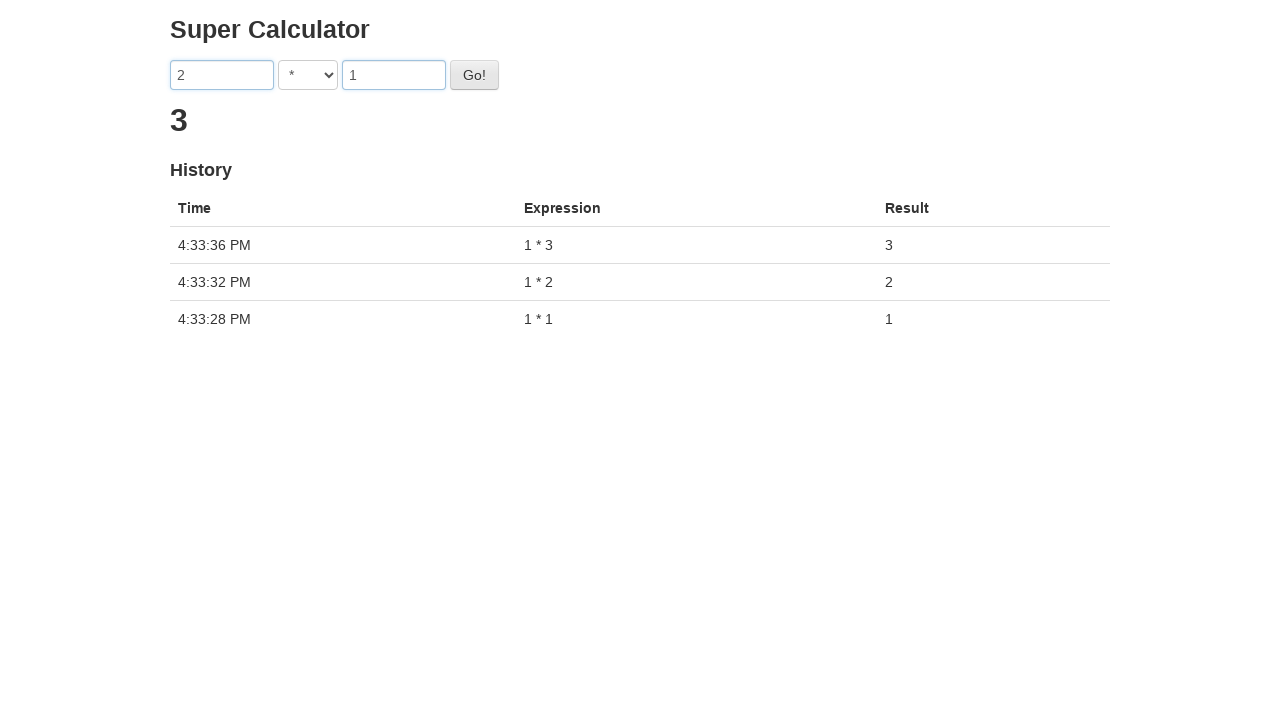

Clicked calculate button for 2 * 1 at (474, 75) on #gobutton
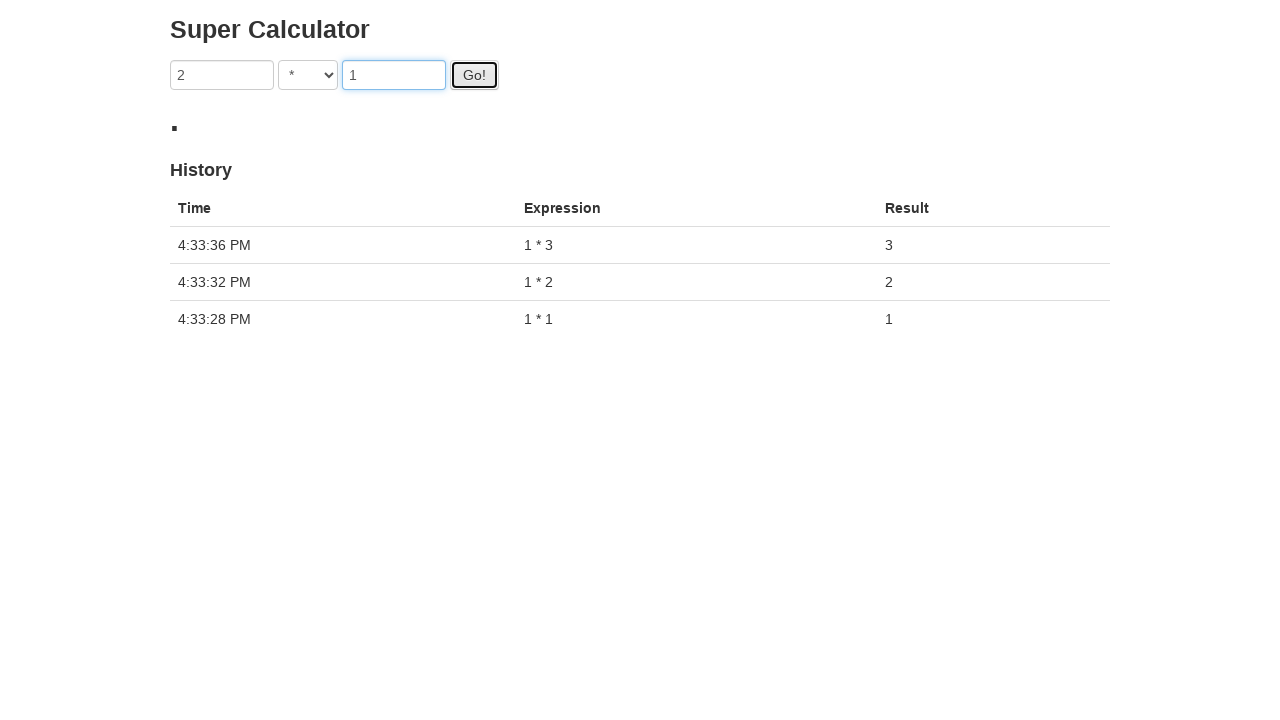

Waited for calculation result to appear
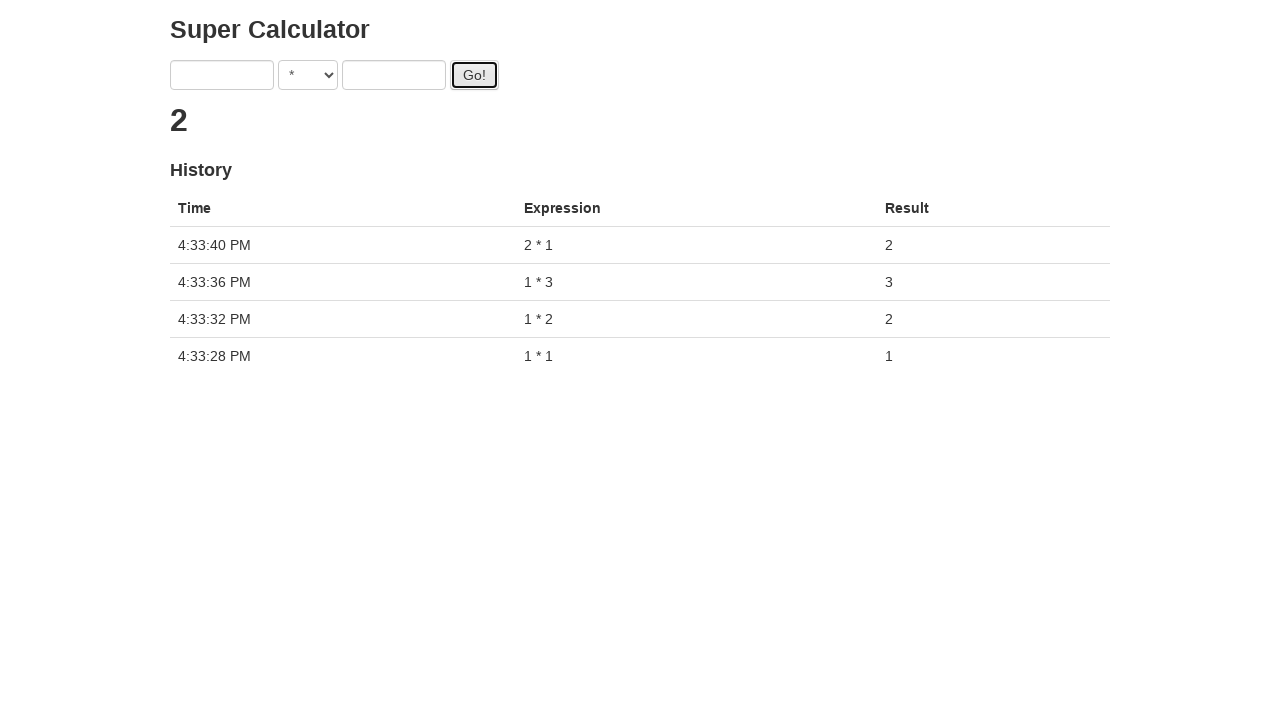

Retrieved result: 2
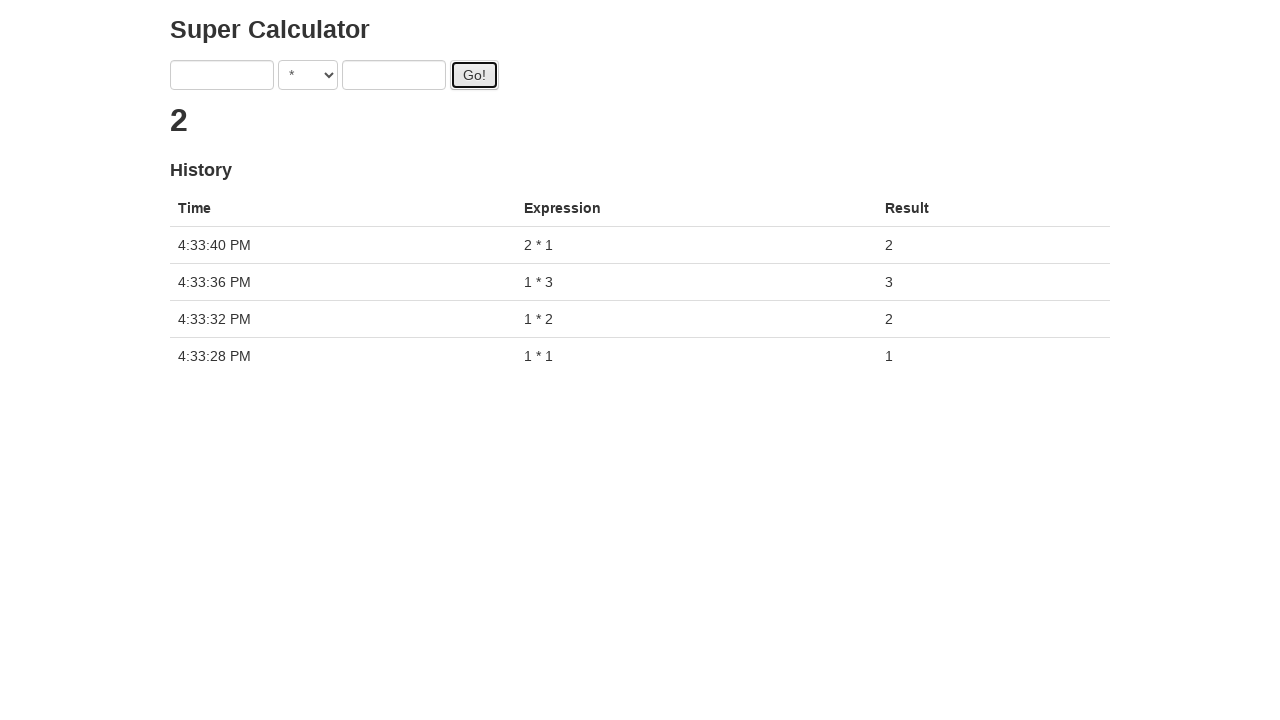

Entered first number: 2 on input:nth-child(1)
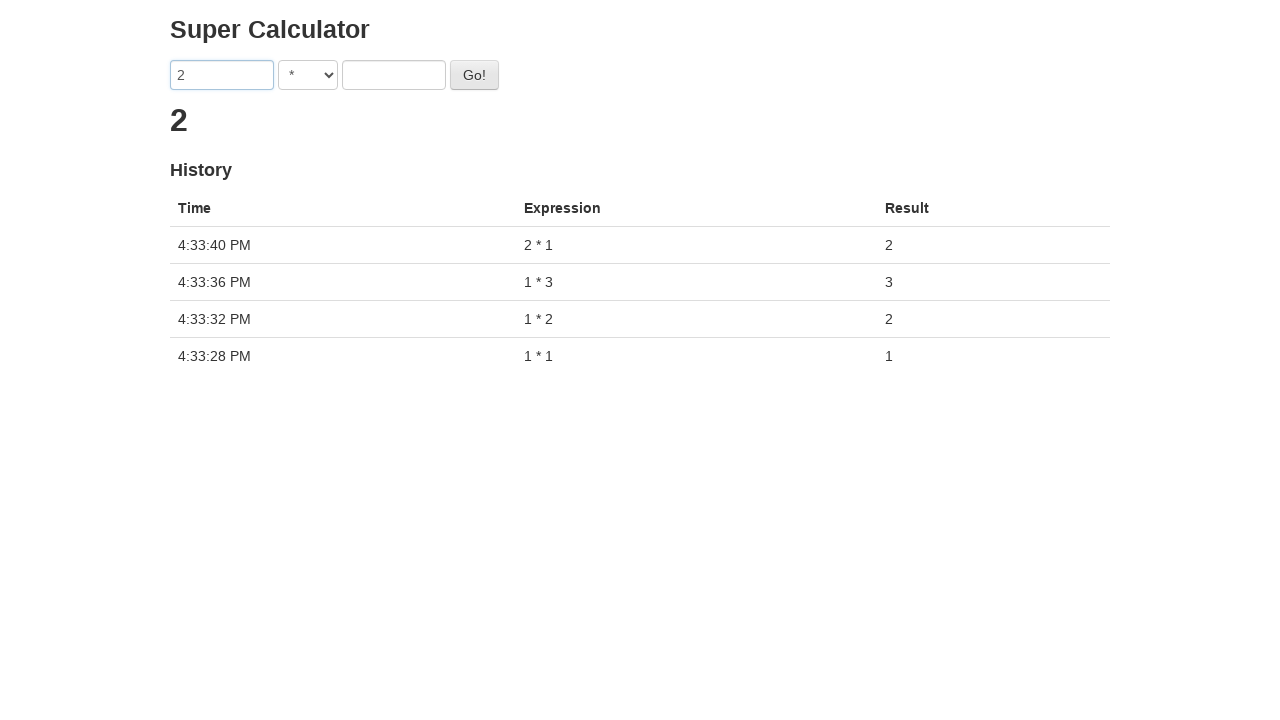

Entered second number: 2 on input:nth-child(3)
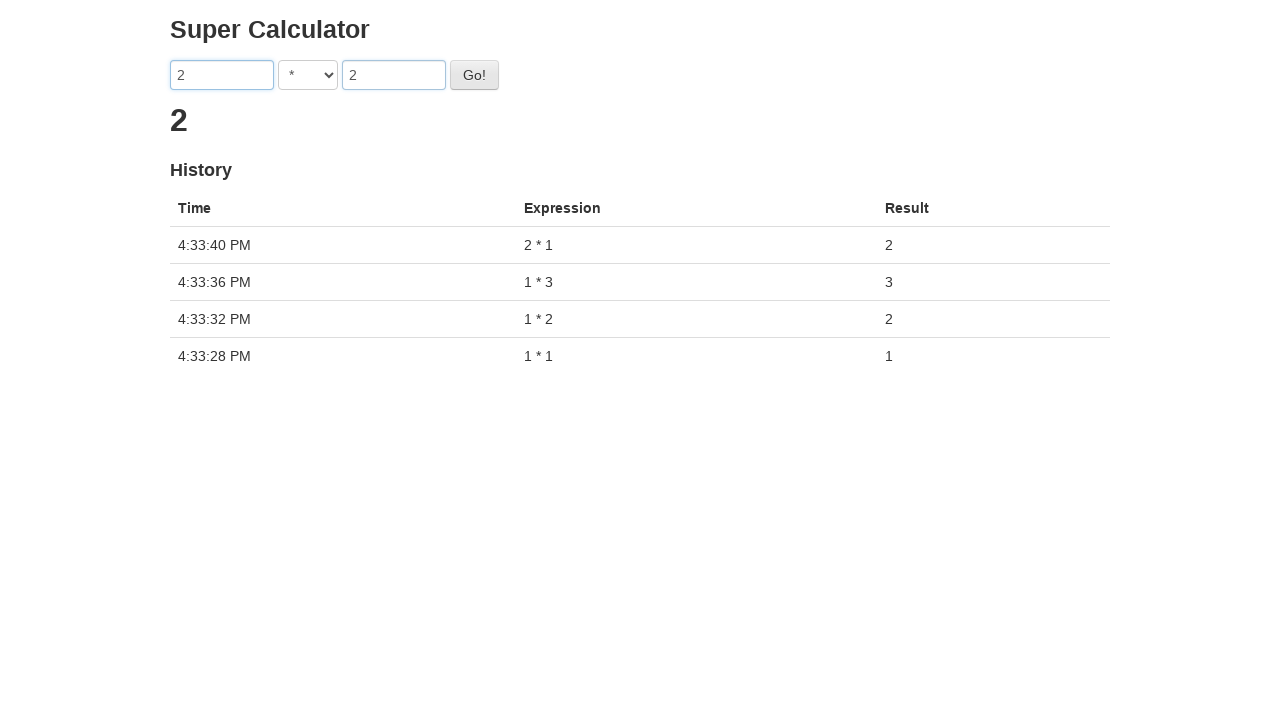

Clicked calculate button for 2 * 2 at (474, 75) on #gobutton
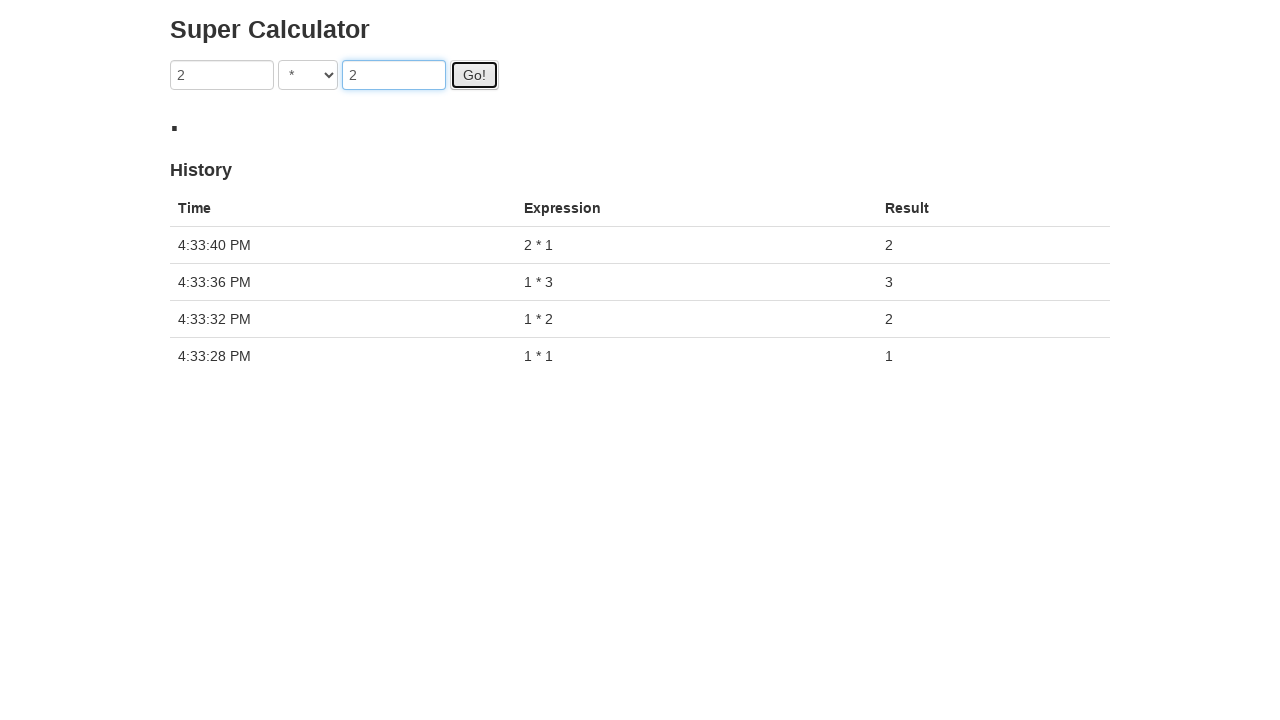

Waited for calculation result to appear
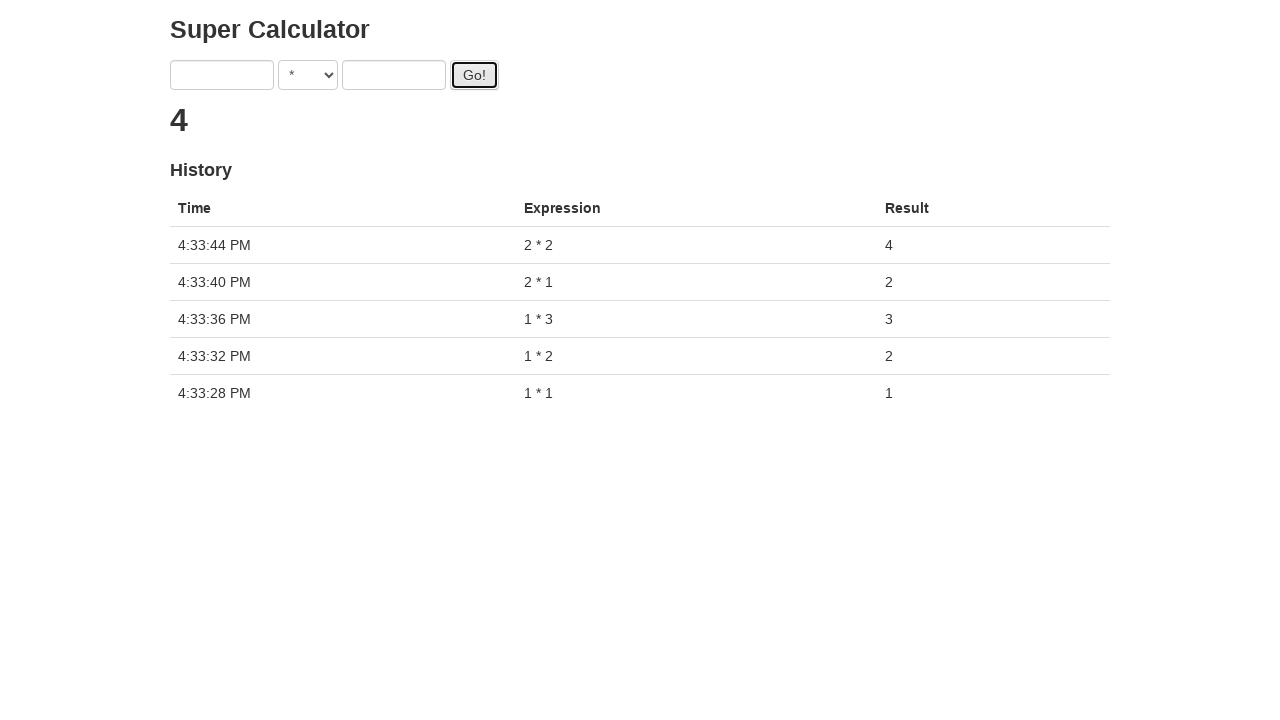

Retrieved result: 4
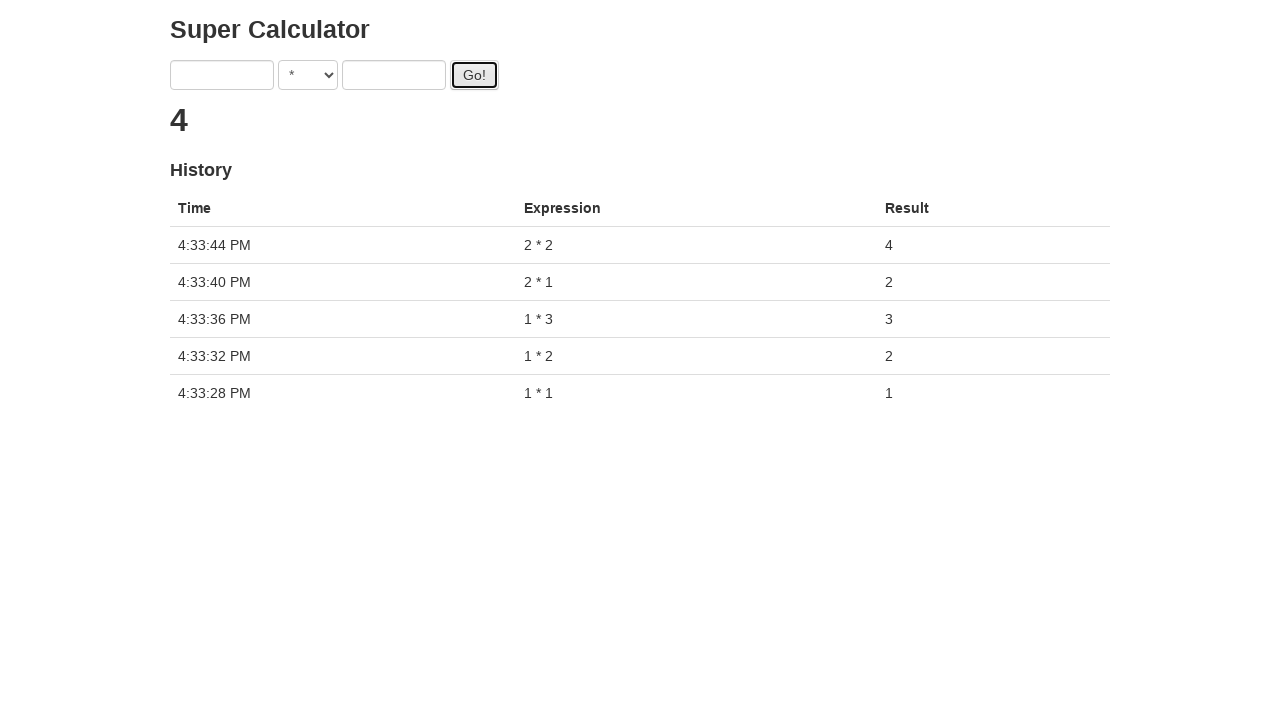

Entered first number: 2 on input:nth-child(1)
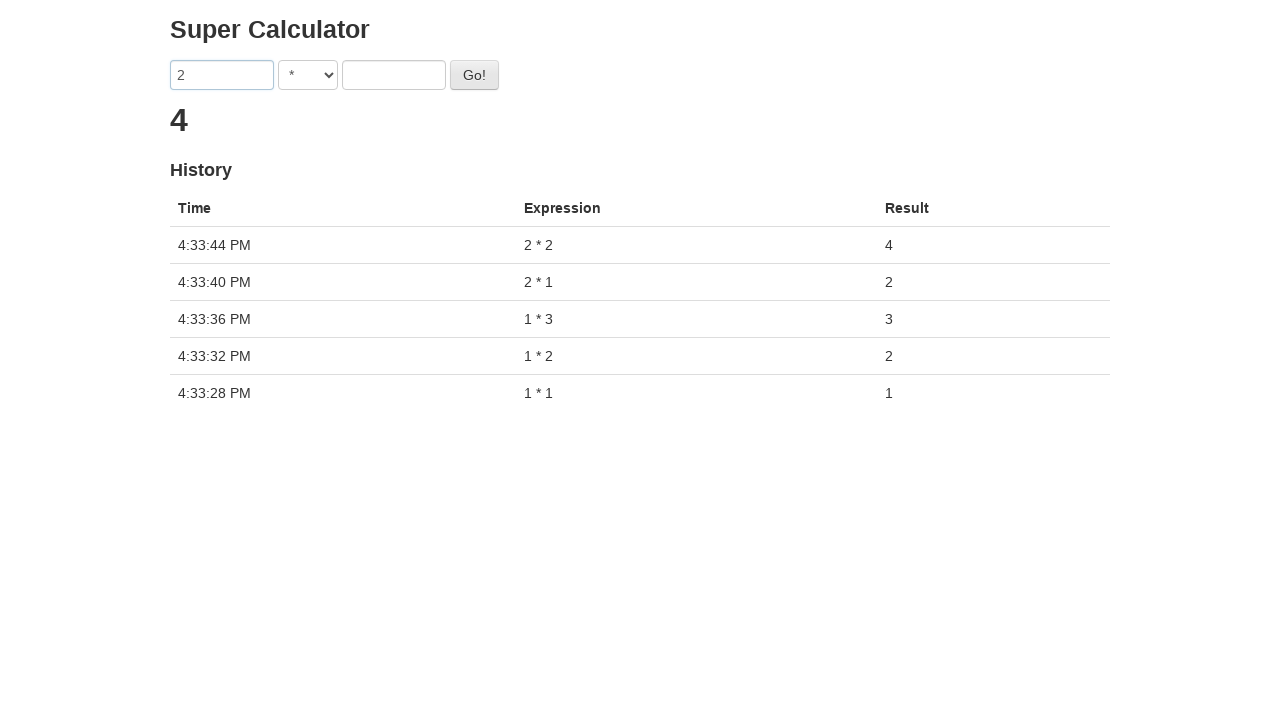

Entered second number: 3 on input:nth-child(3)
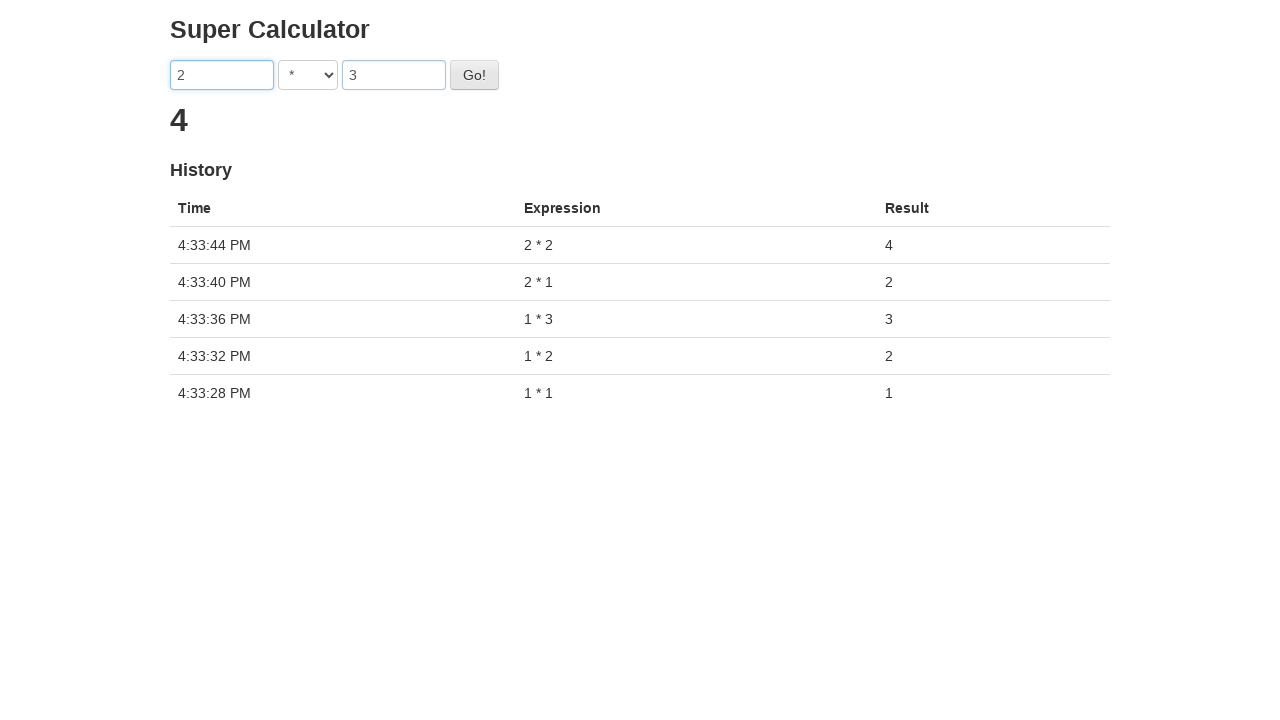

Clicked calculate button for 2 * 3 at (474, 75) on #gobutton
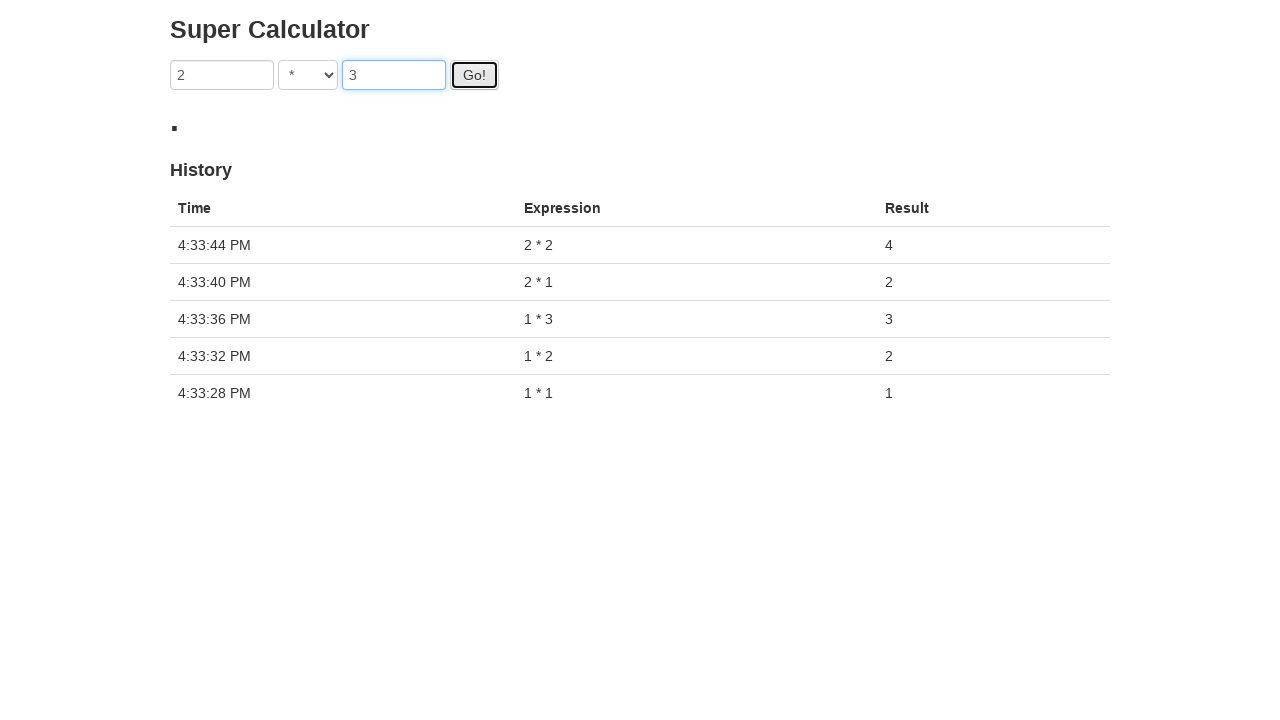

Waited for calculation result to appear
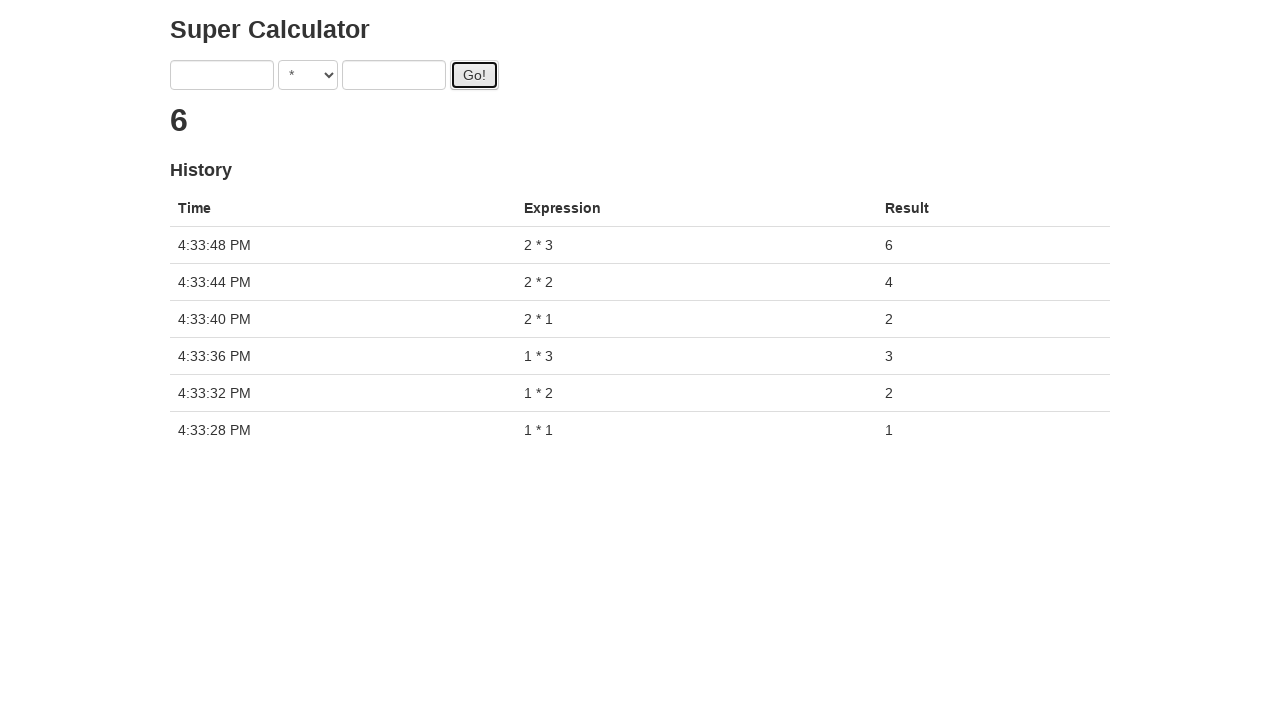

Retrieved result: 6
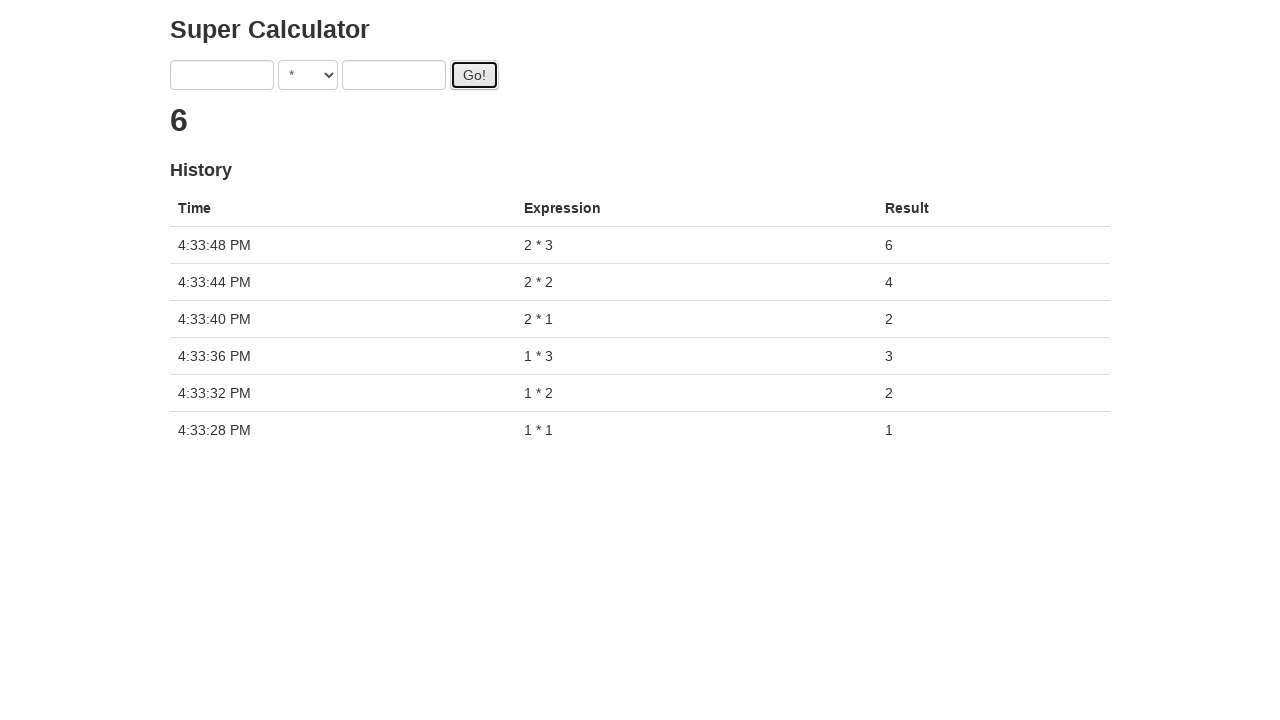

Entered first number: 3 on input:nth-child(1)
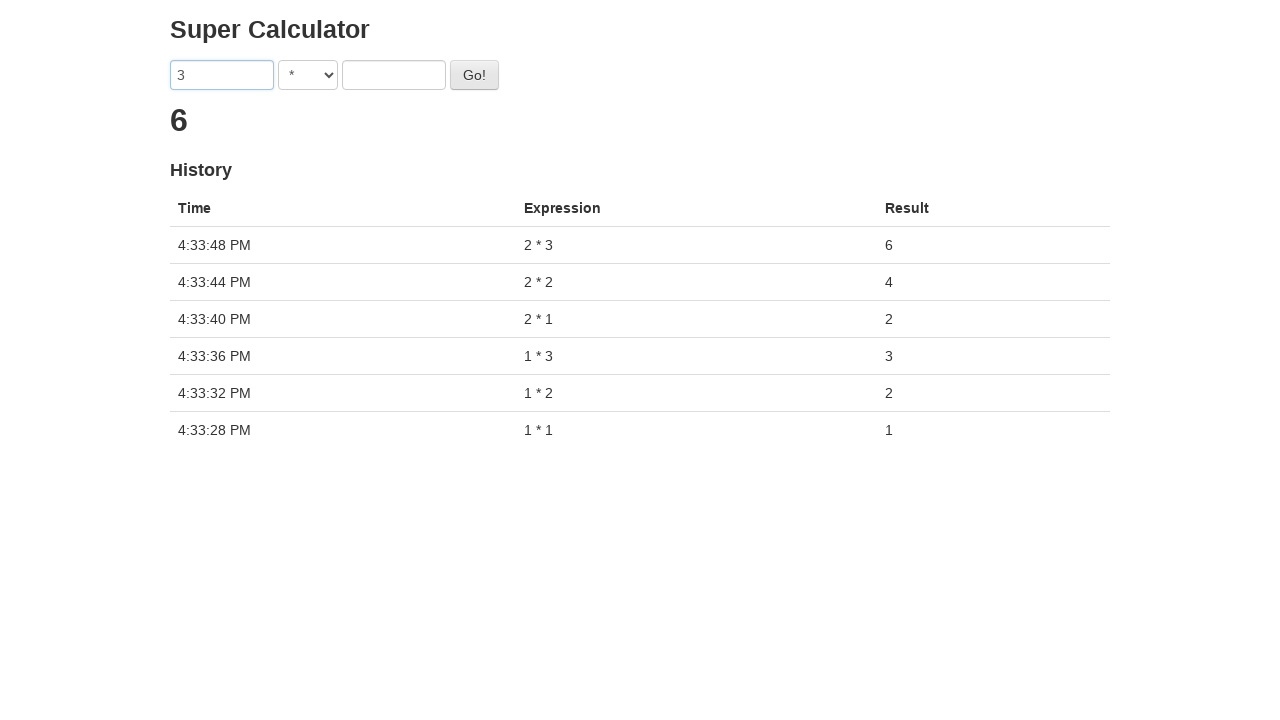

Entered second number: 1 on input:nth-child(3)
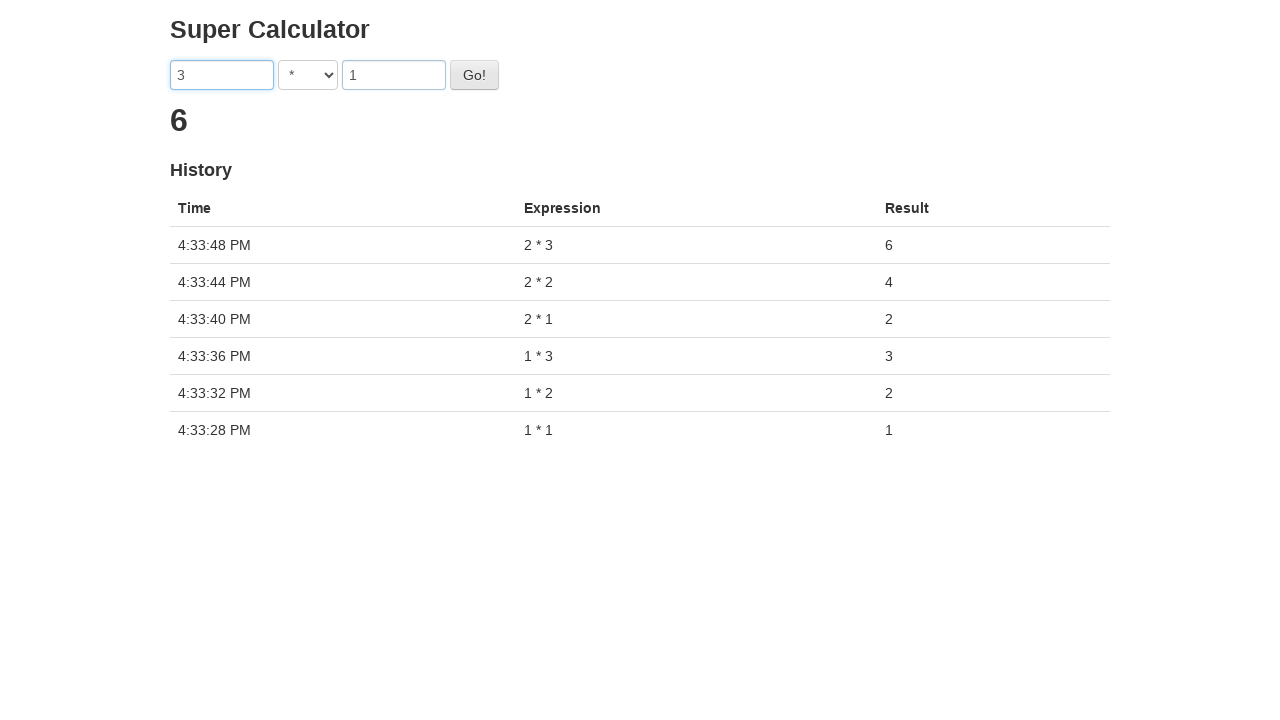

Clicked calculate button for 3 * 1 at (474, 75) on #gobutton
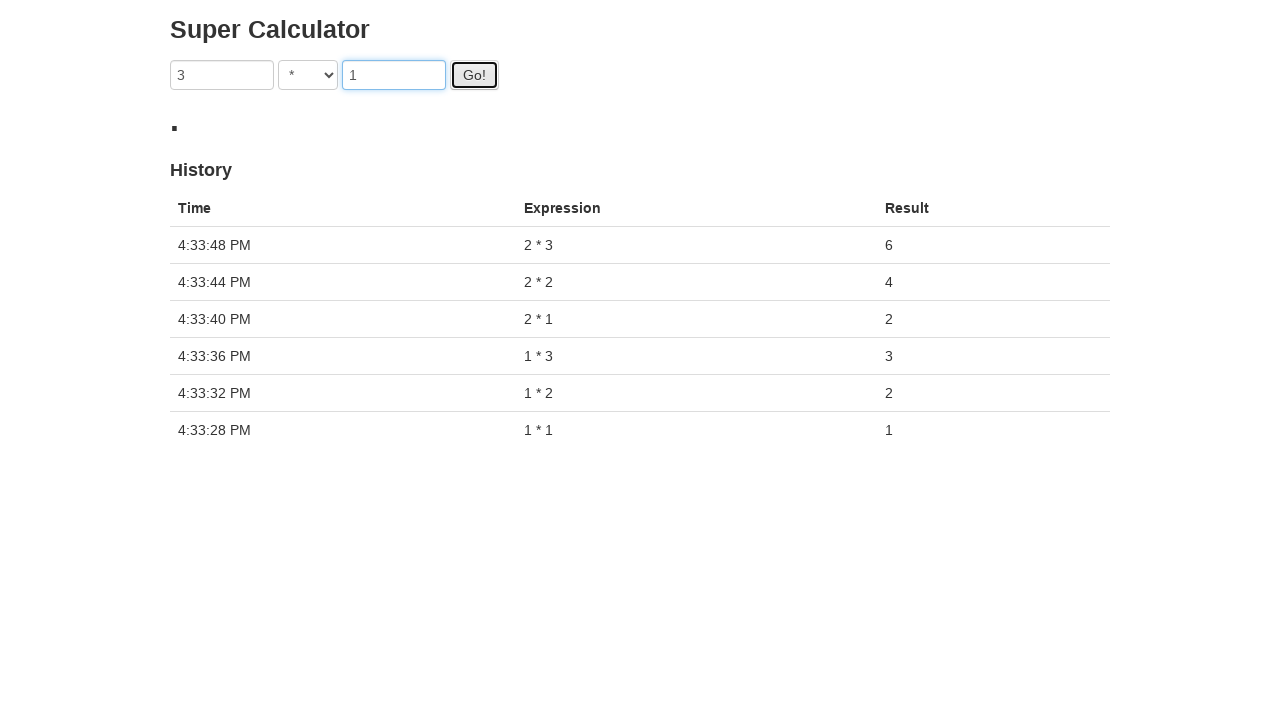

Waited for calculation result to appear
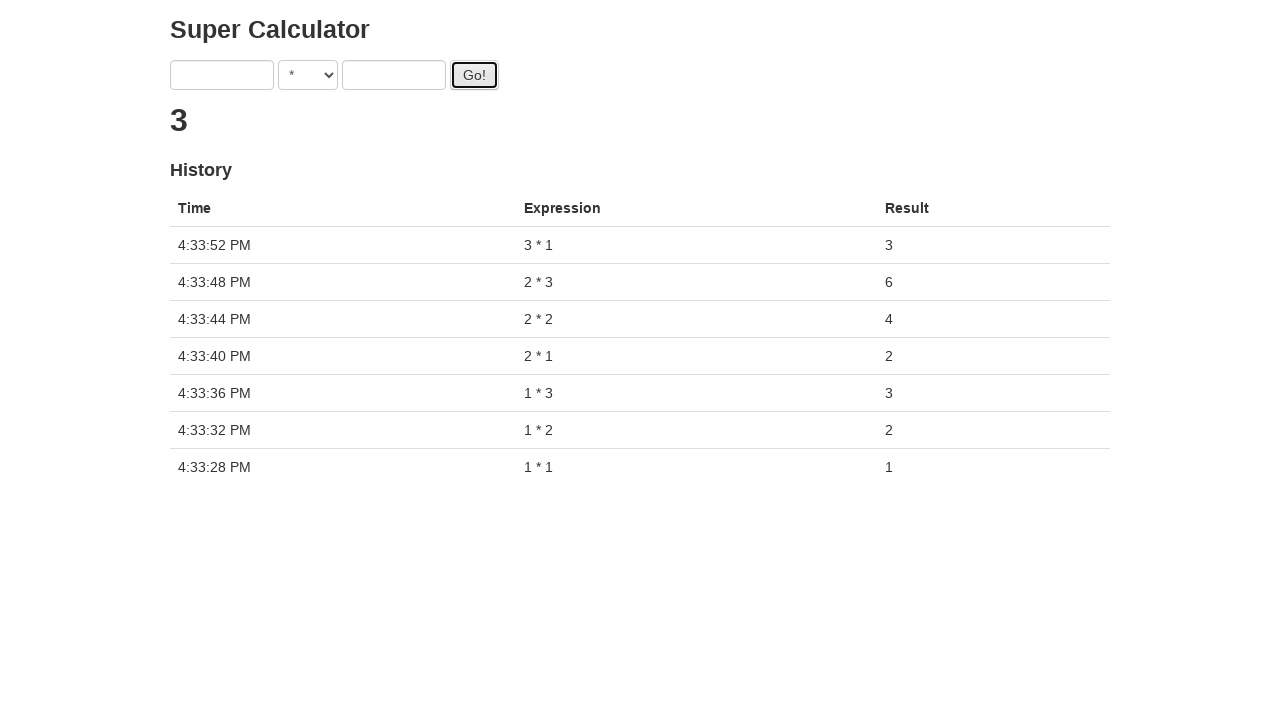

Retrieved result: 3
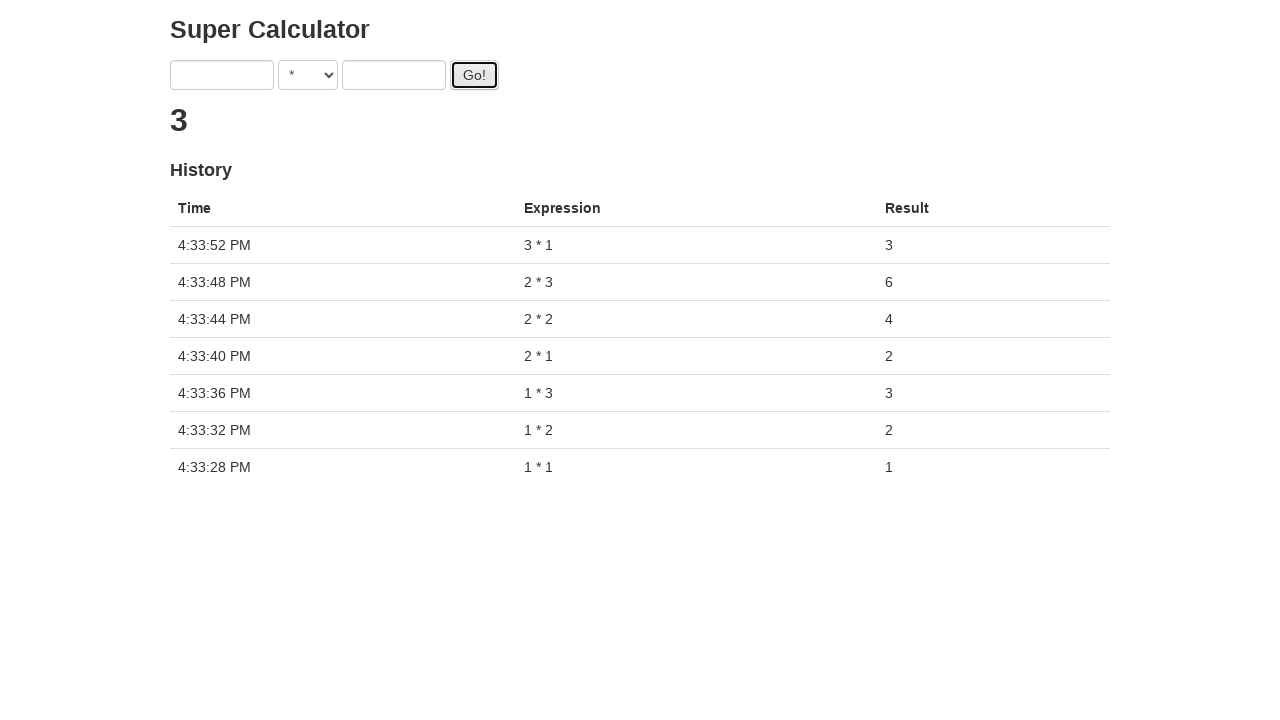

Entered first number: 3 on input:nth-child(1)
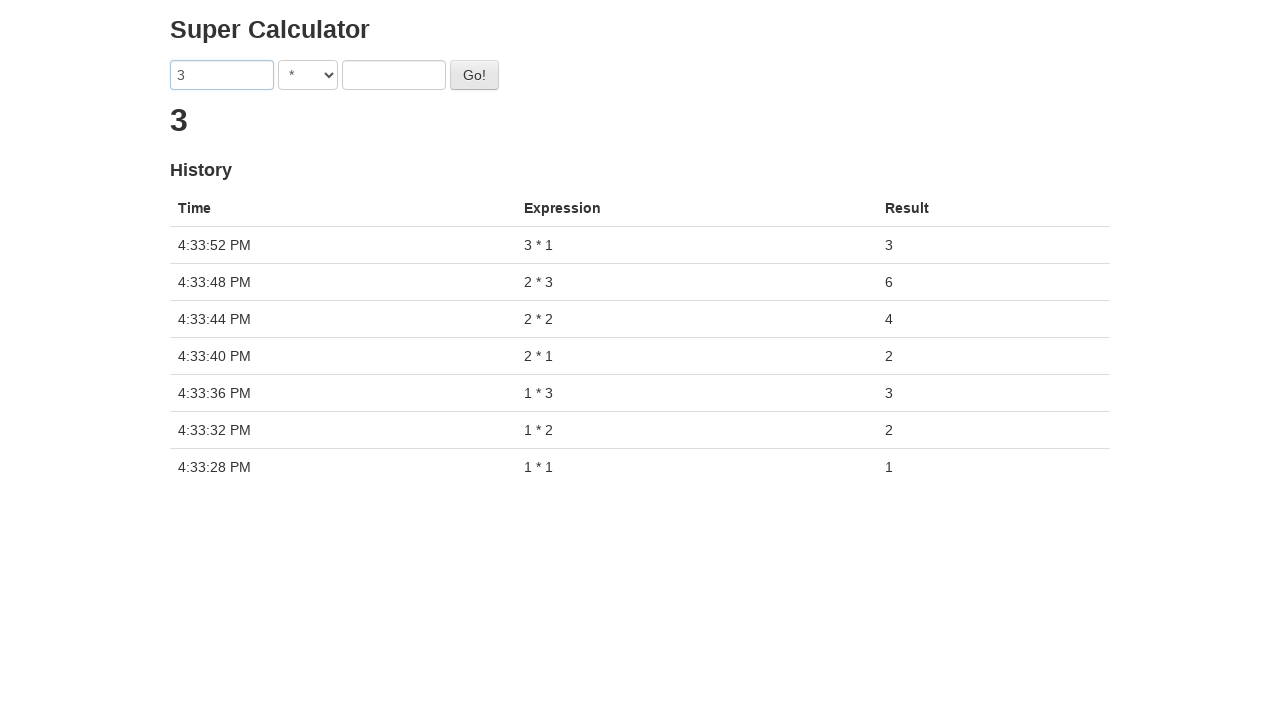

Entered second number: 2 on input:nth-child(3)
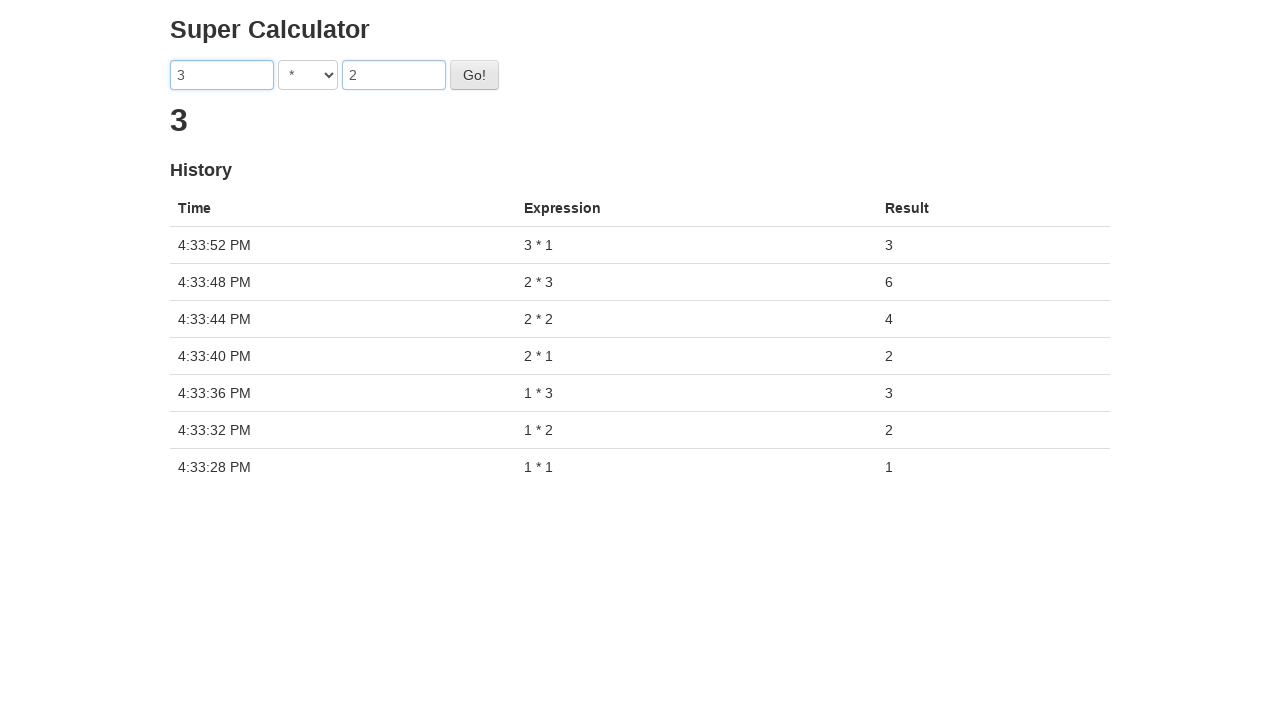

Clicked calculate button for 3 * 2 at (474, 75) on #gobutton
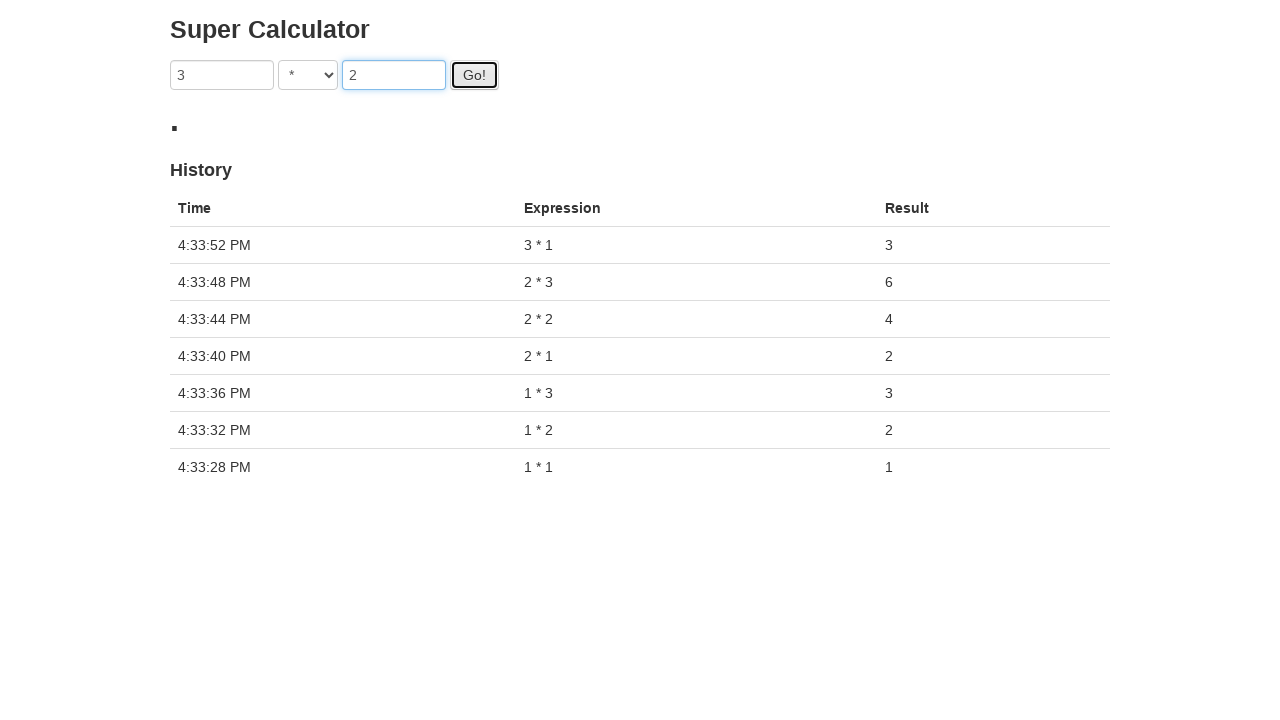

Waited for calculation result to appear
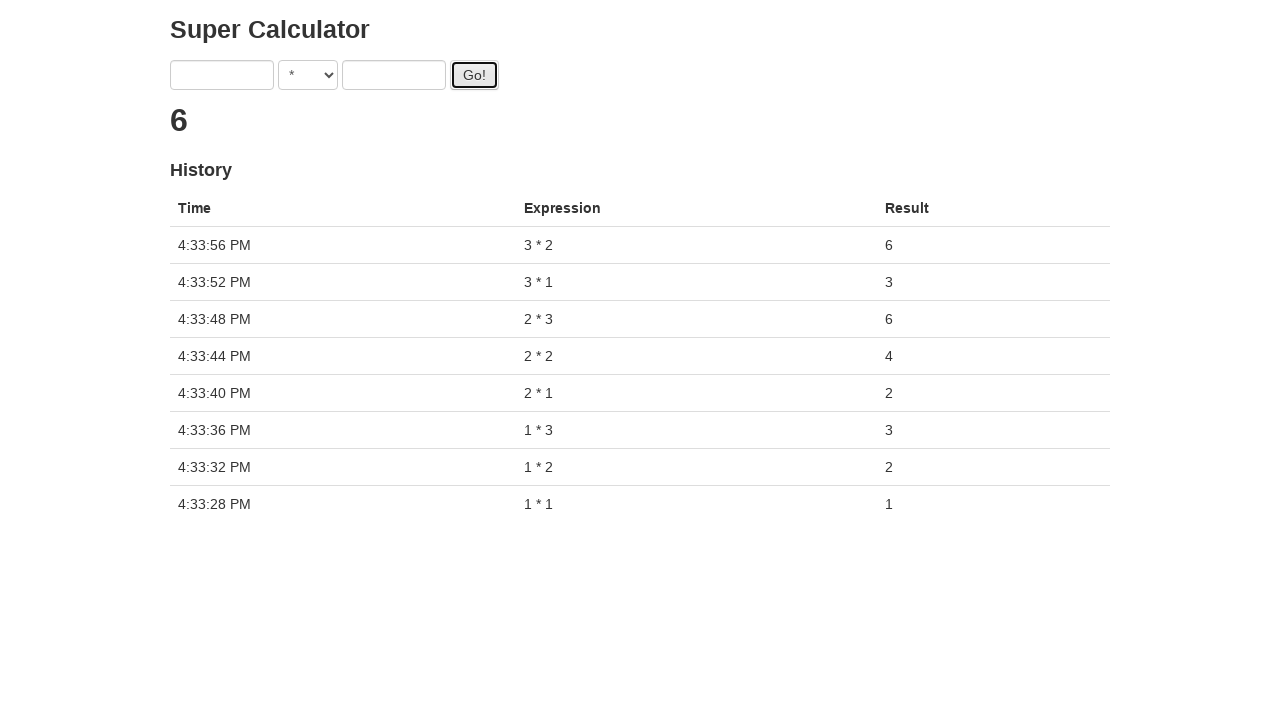

Retrieved result: 6
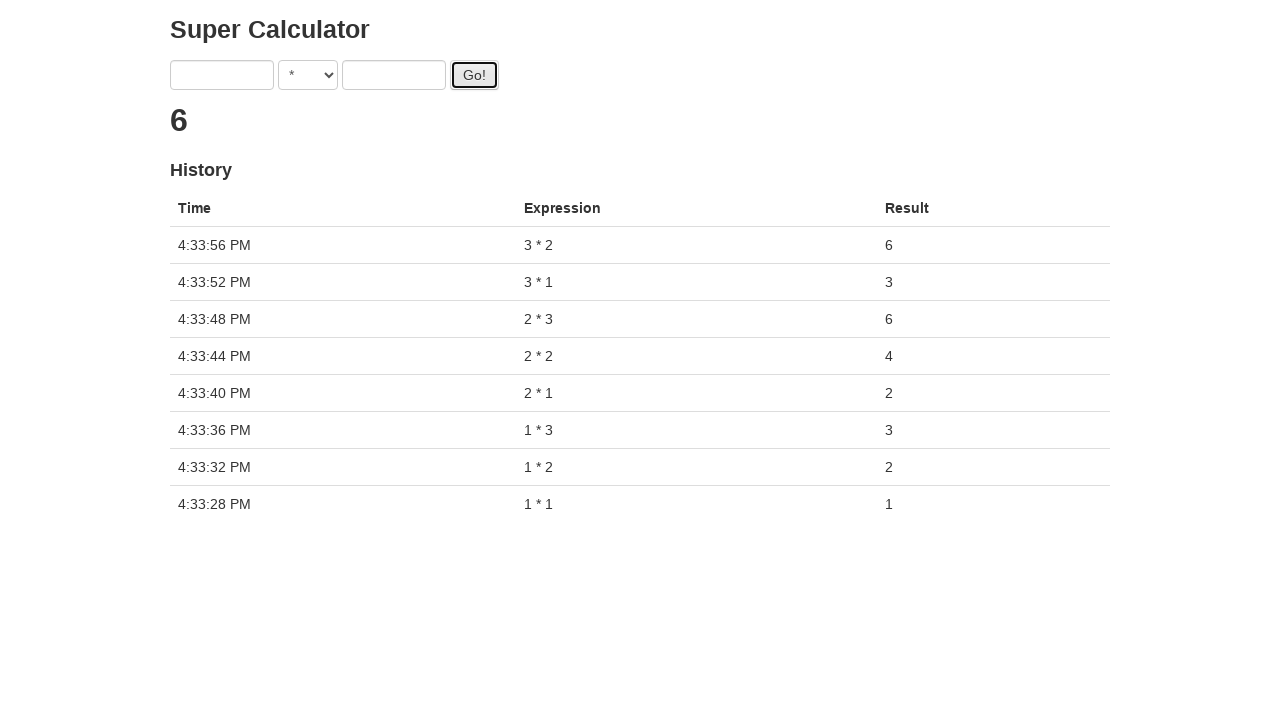

Entered first number: 3 on input:nth-child(1)
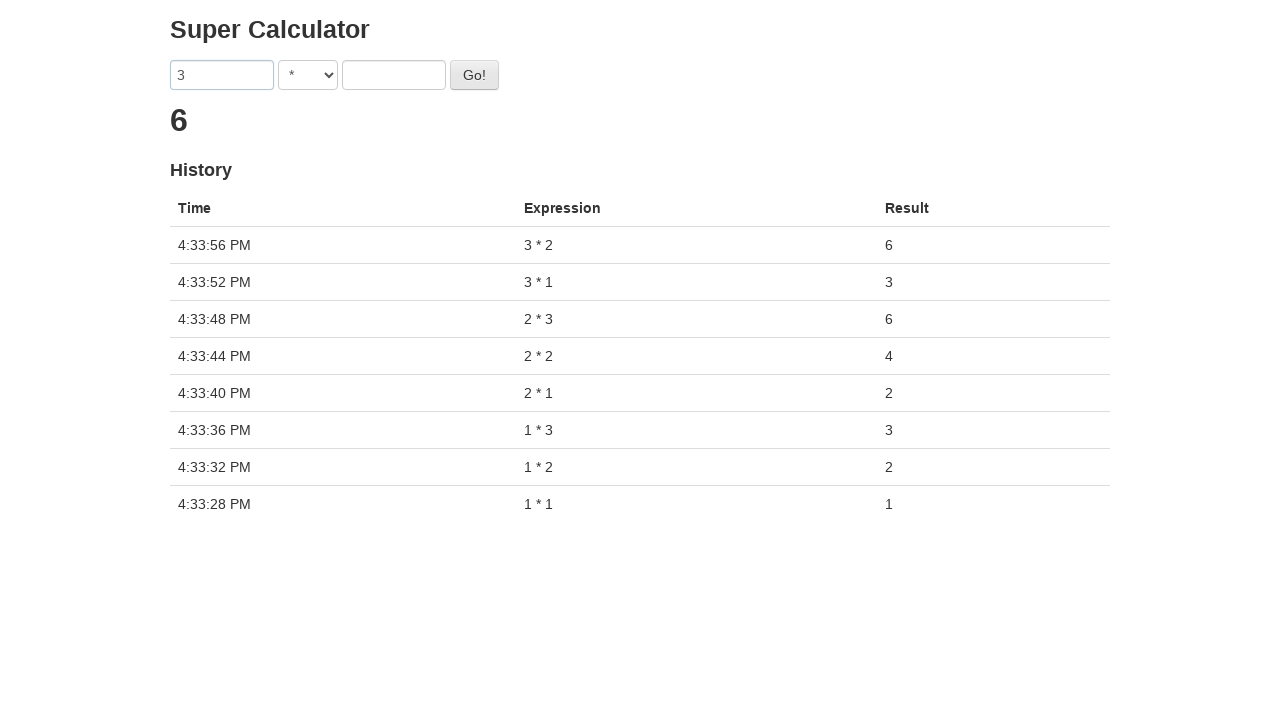

Entered second number: 3 on input:nth-child(3)
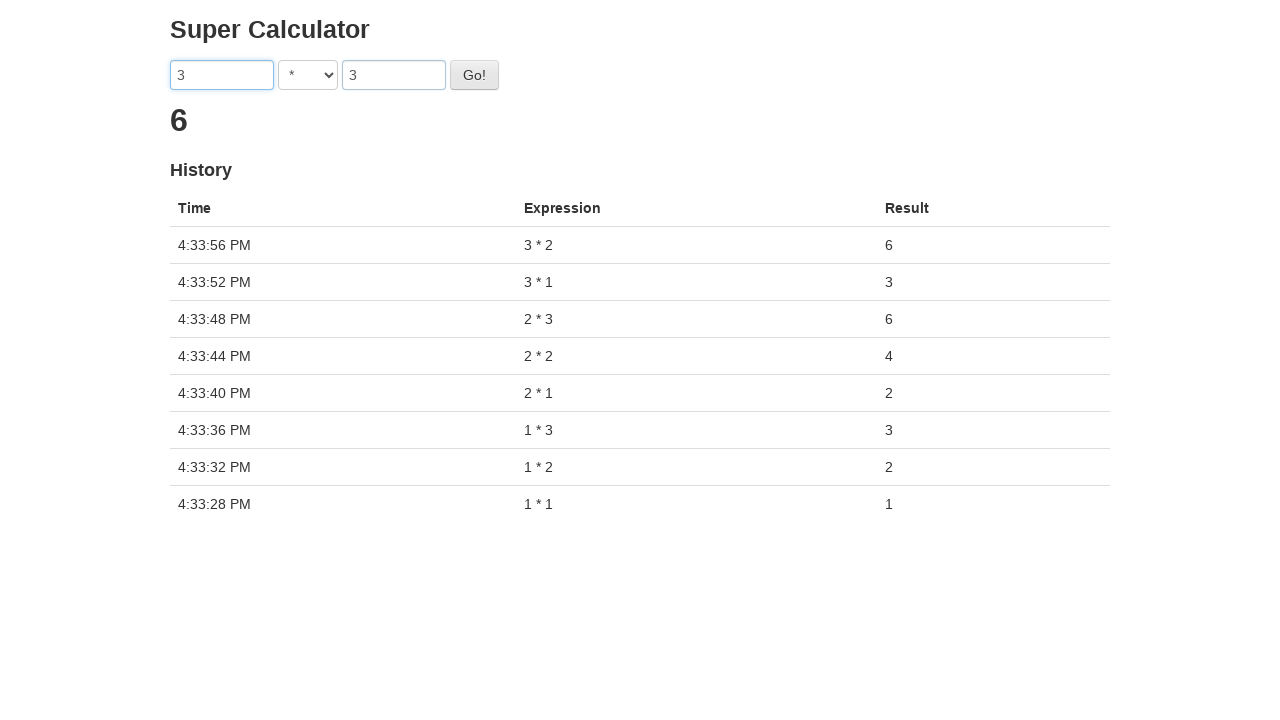

Clicked calculate button for 3 * 3 at (474, 75) on #gobutton
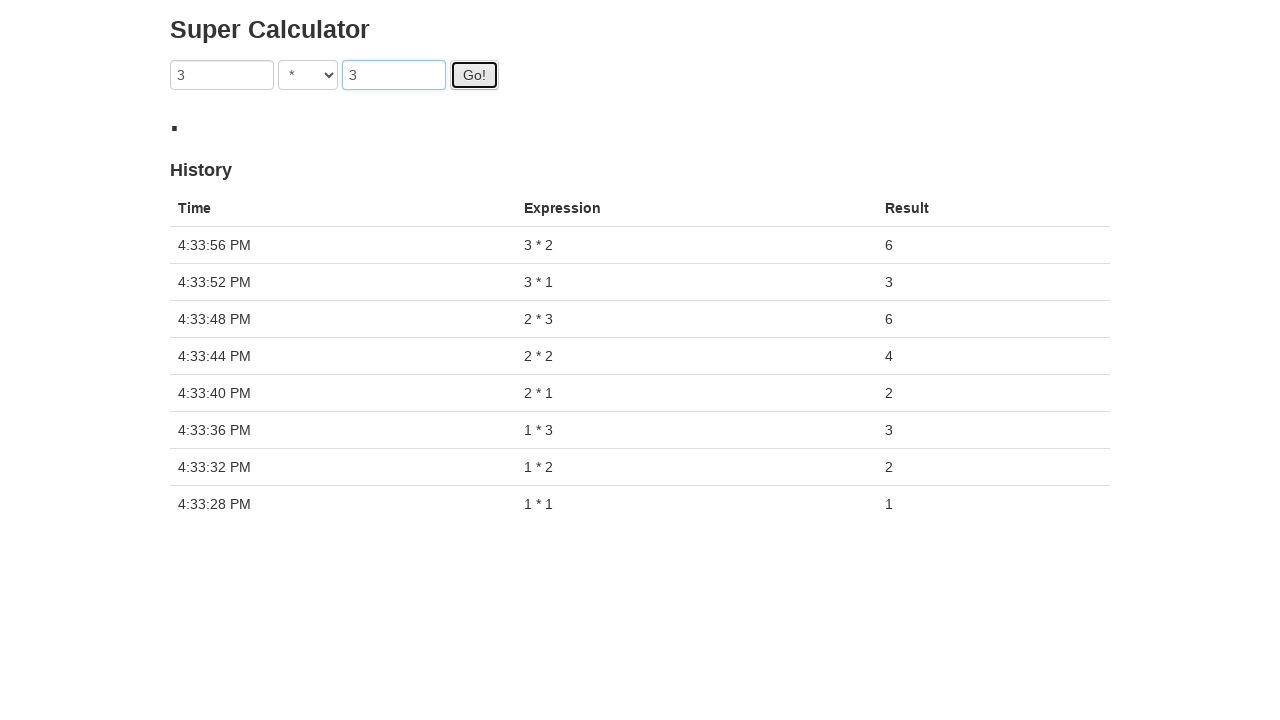

Waited for calculation result to appear
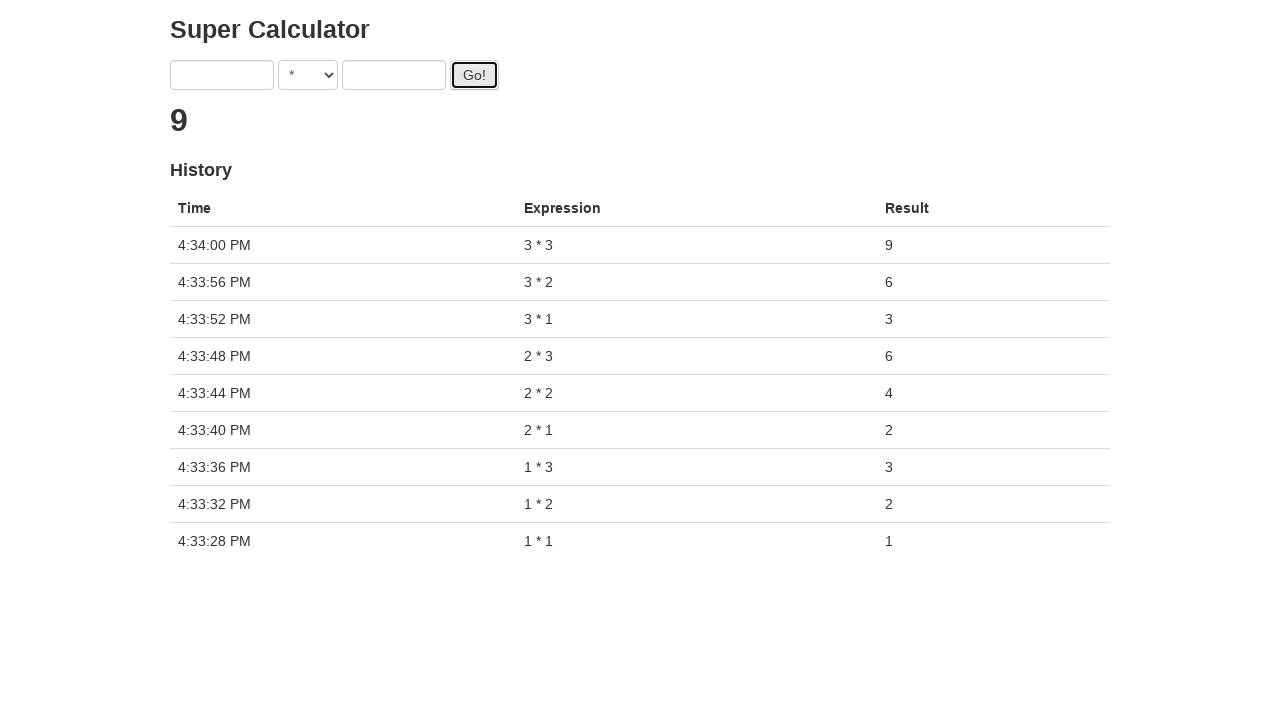

Retrieved result: 9
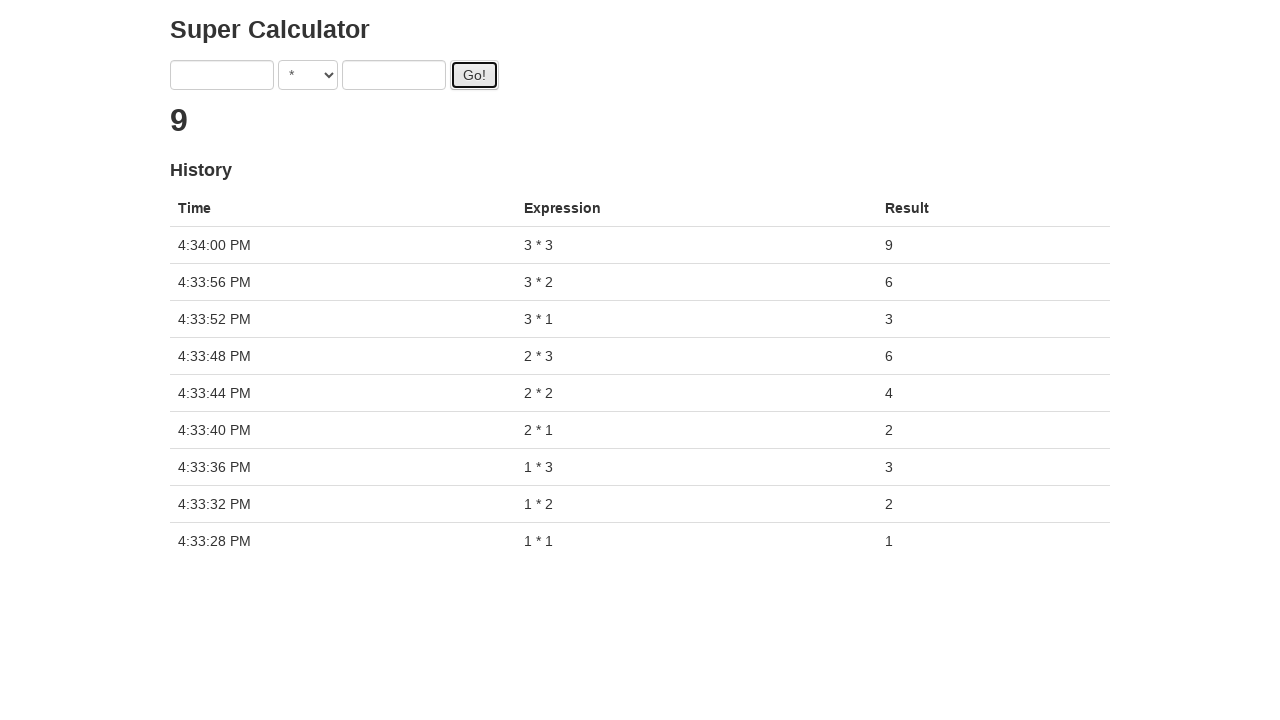

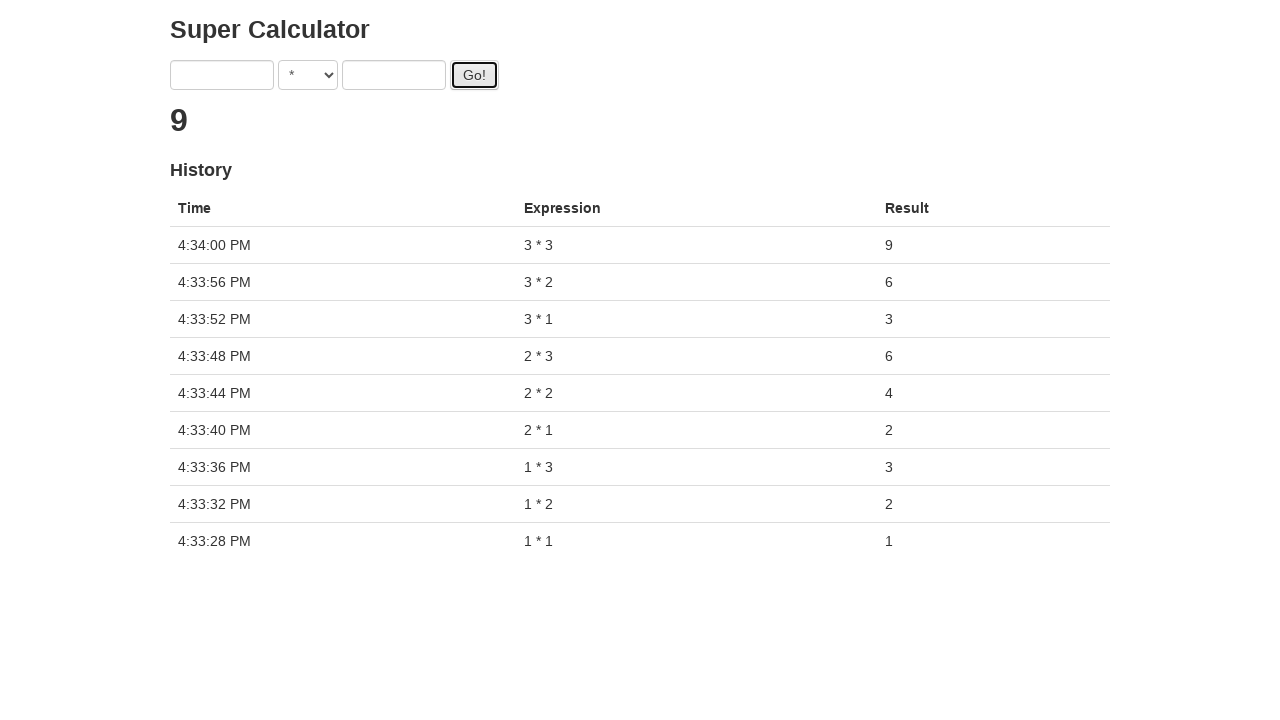